Tests creating a new place/object on a navigation website by filling out a form with name, selecting categories from multiple dropdowns, submitting the form, and then searching for the created object to verify it exists.

Starting URL: http://navigator.ba/#/categories

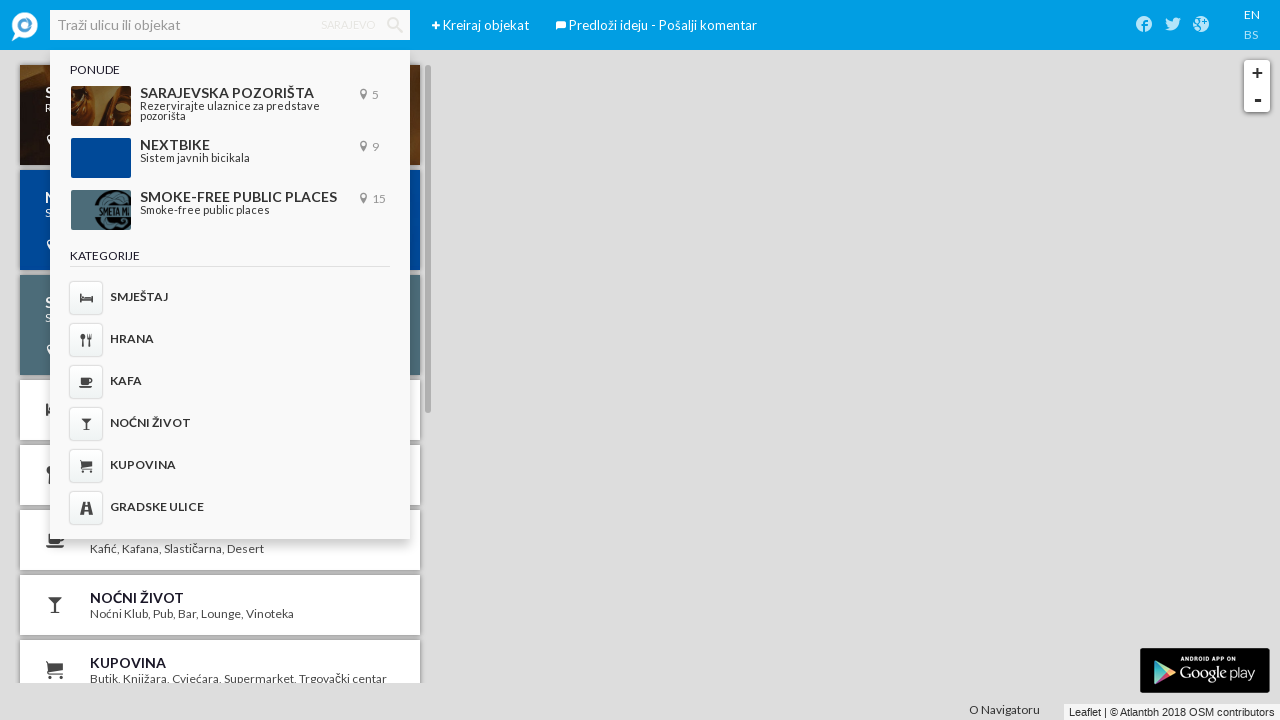

Set viewport size to 1920x1080
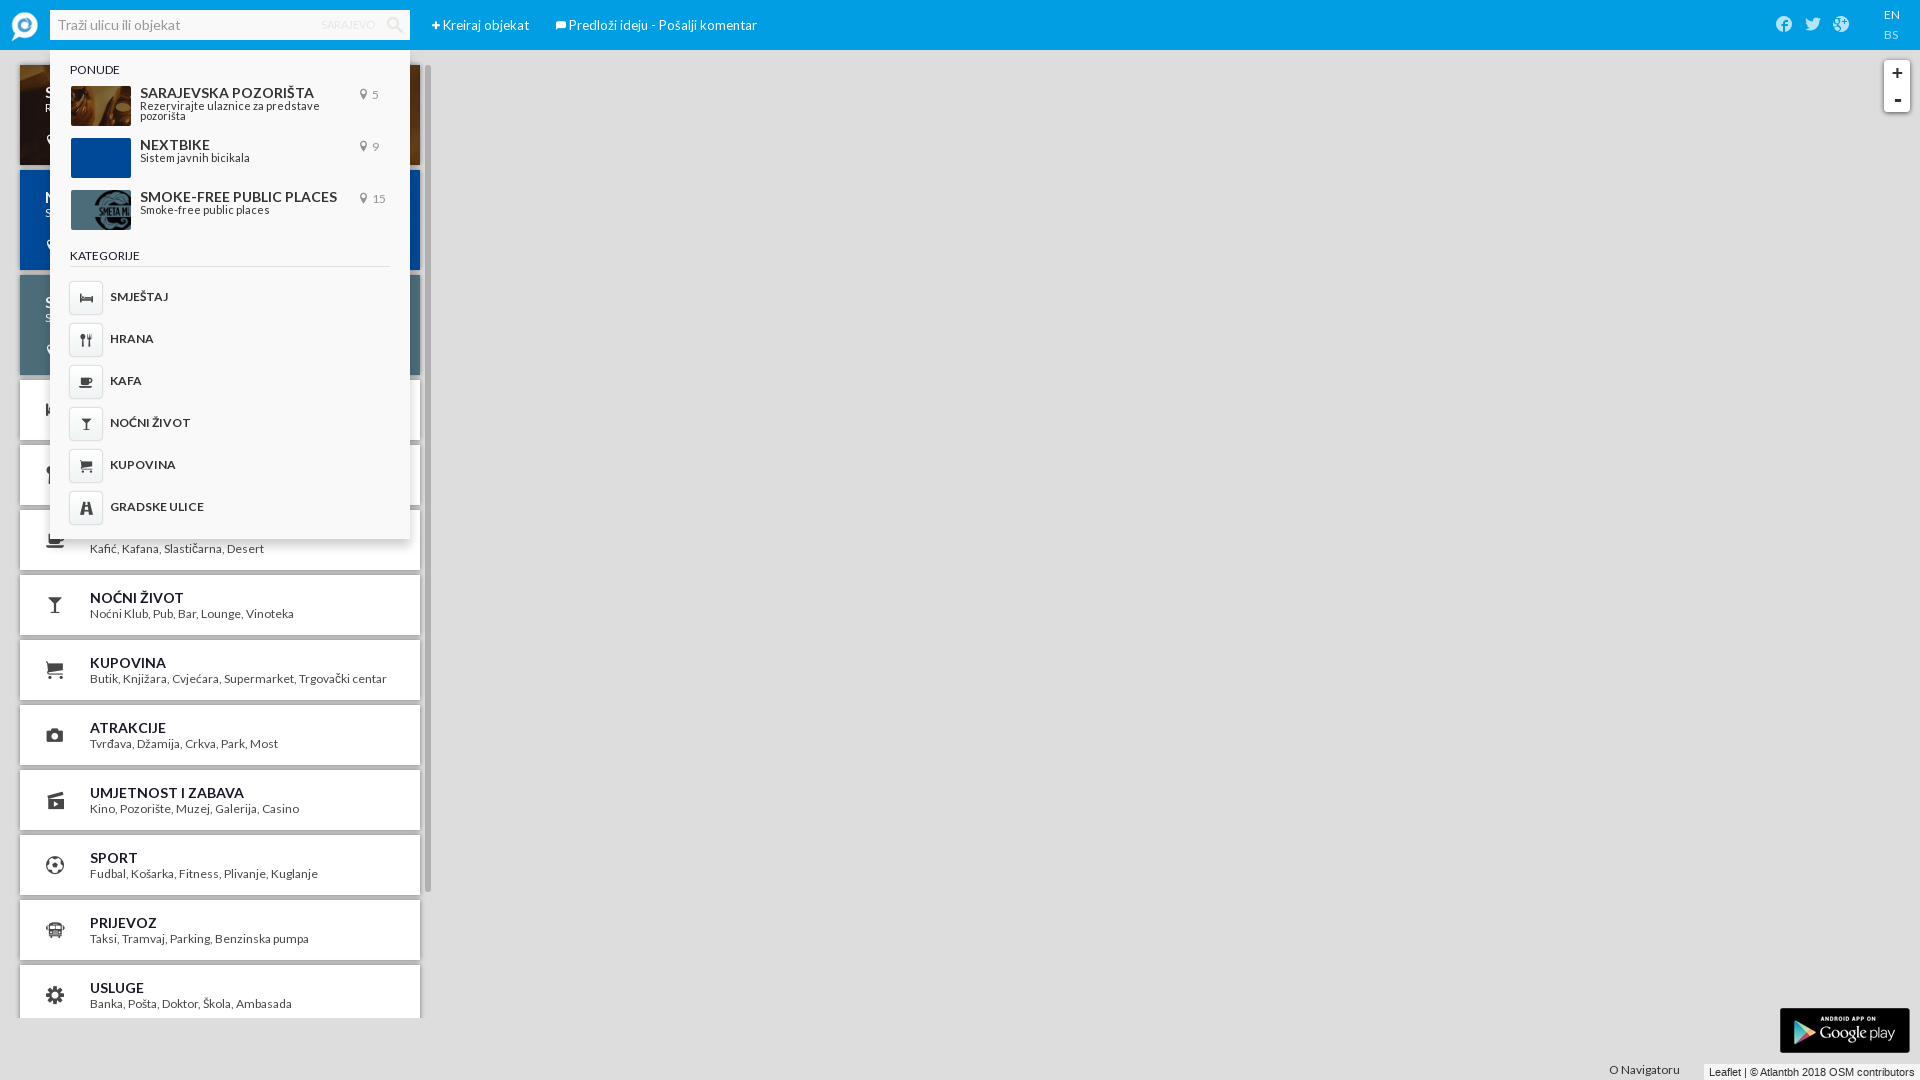

Clicked 'Kreiraj objekat' (Create object) button at (486, 25) on xpath=//span[contains(text(),'Kreiraj objekat')]
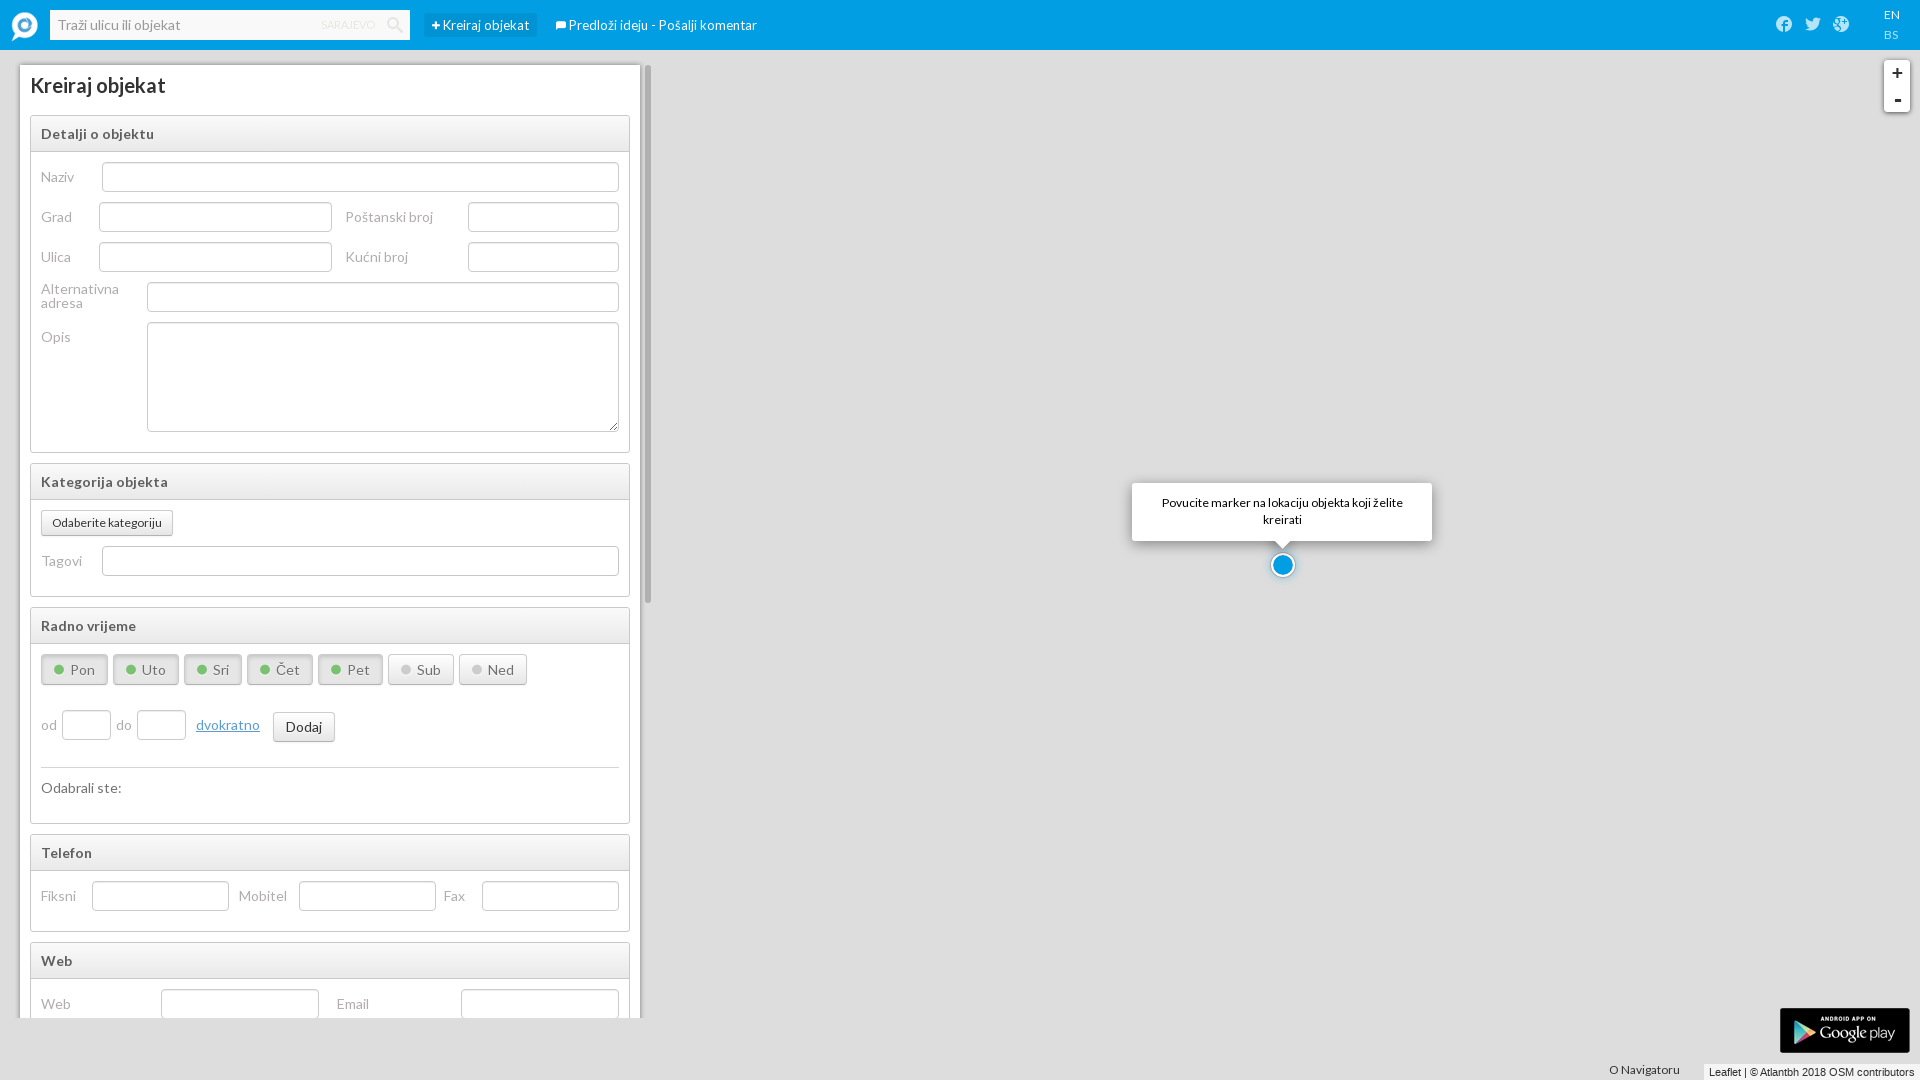

Waited 2 seconds for page to load
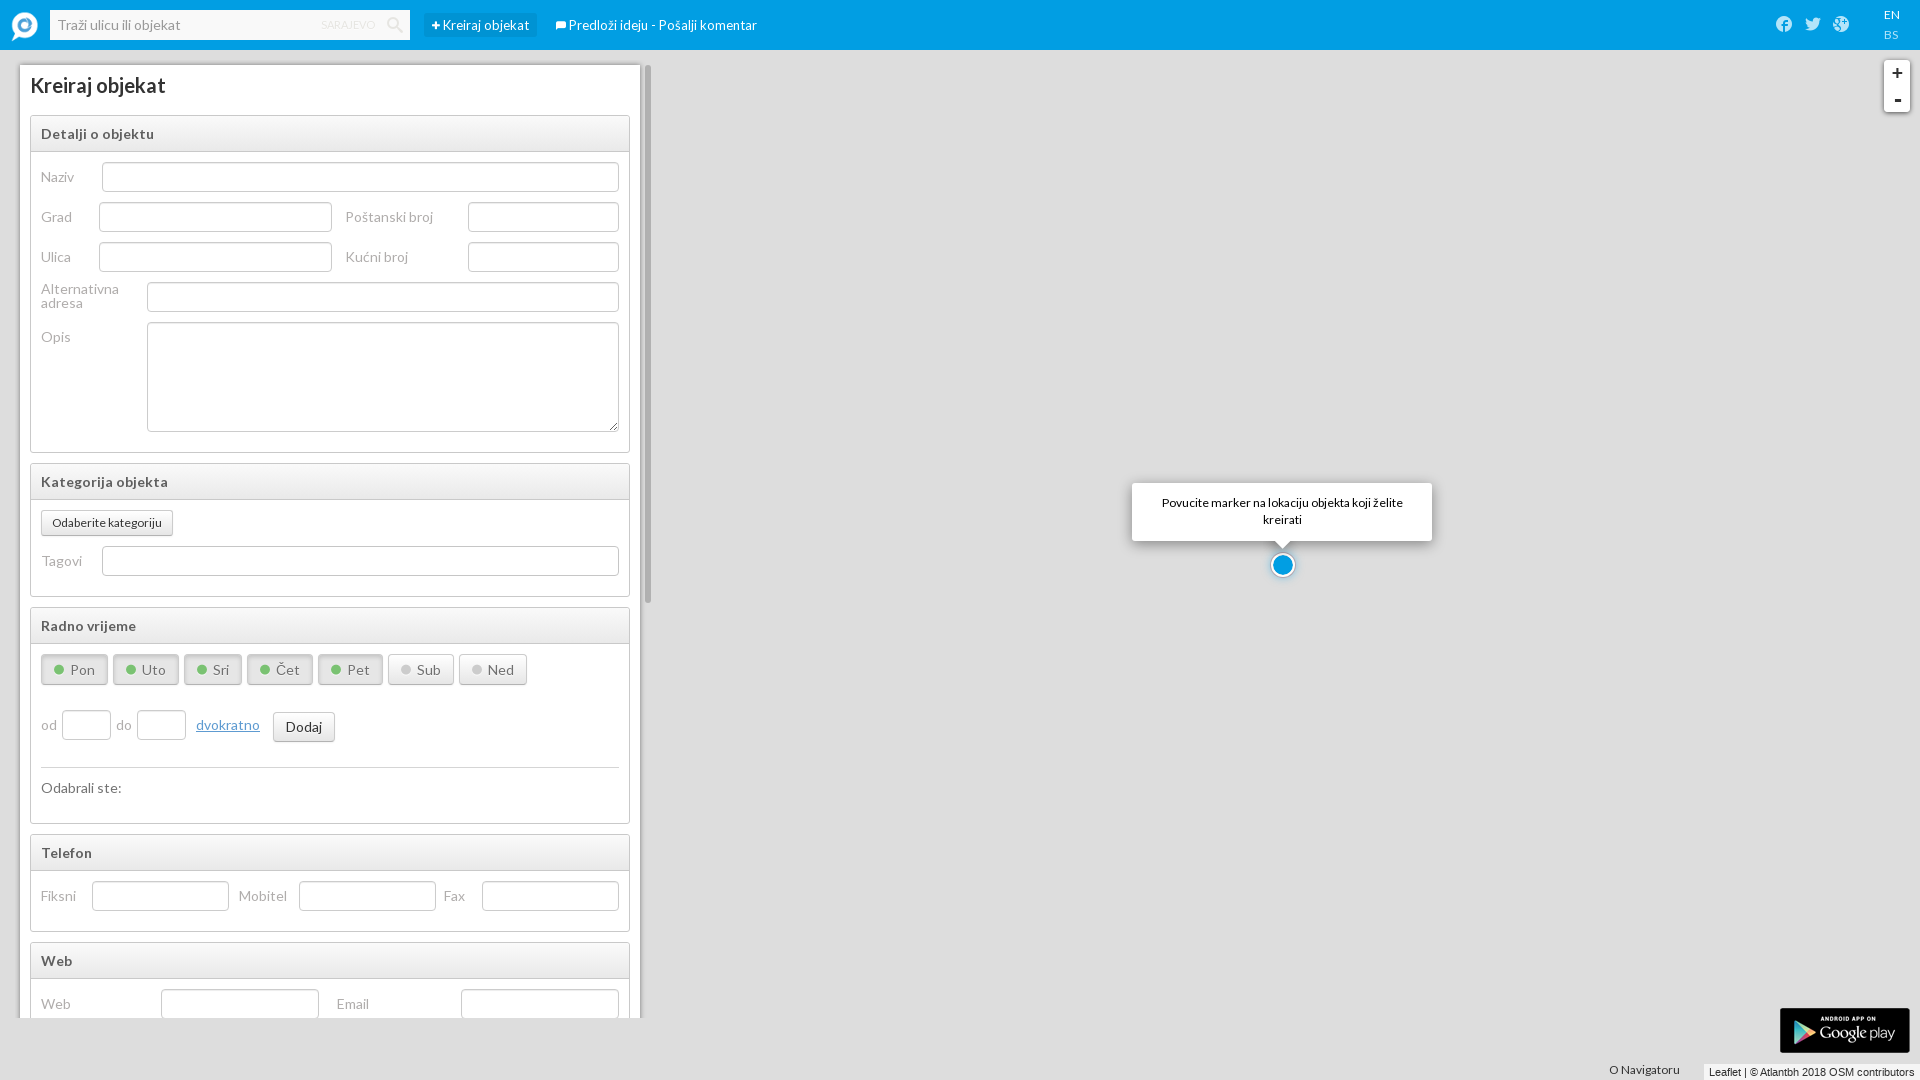

Filled name field with 'Milky' on #poi_name
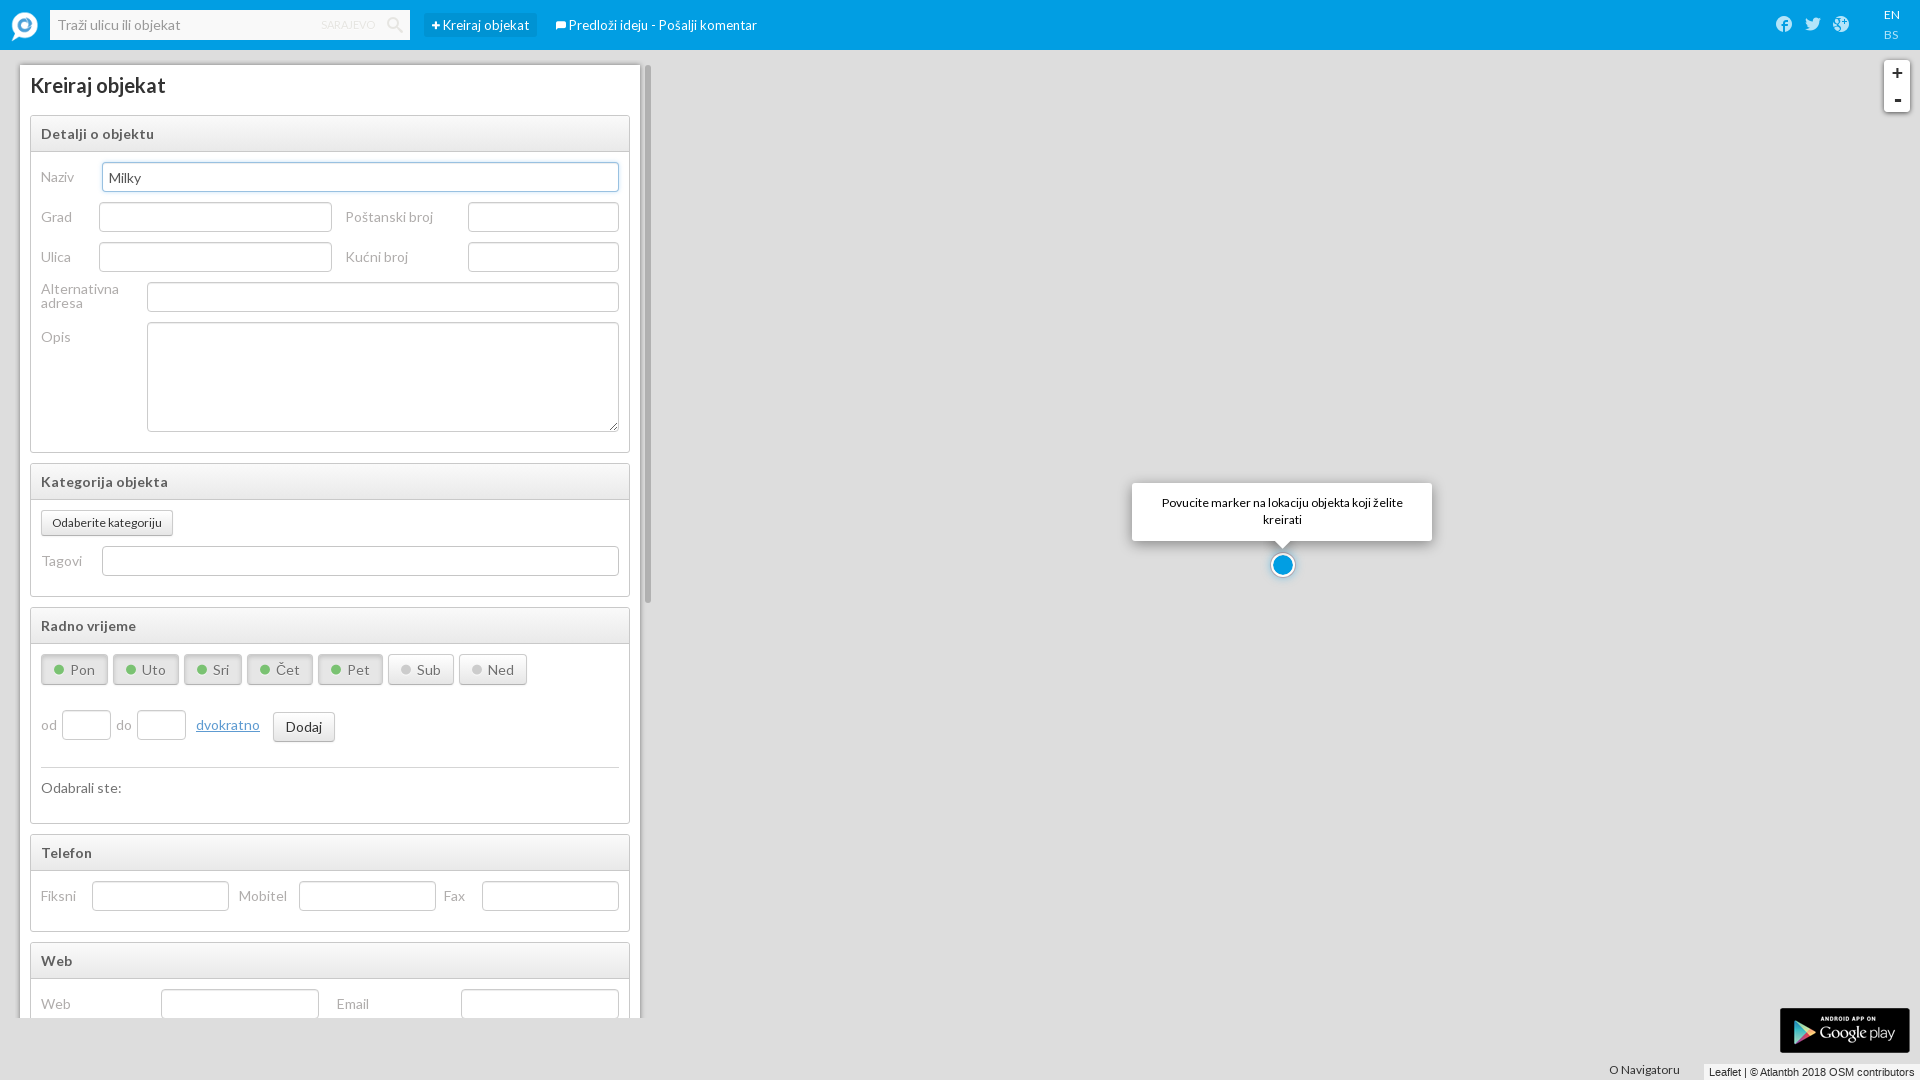

Clicked add category button at (107, 523) on button.ember-view.btn.btn-small
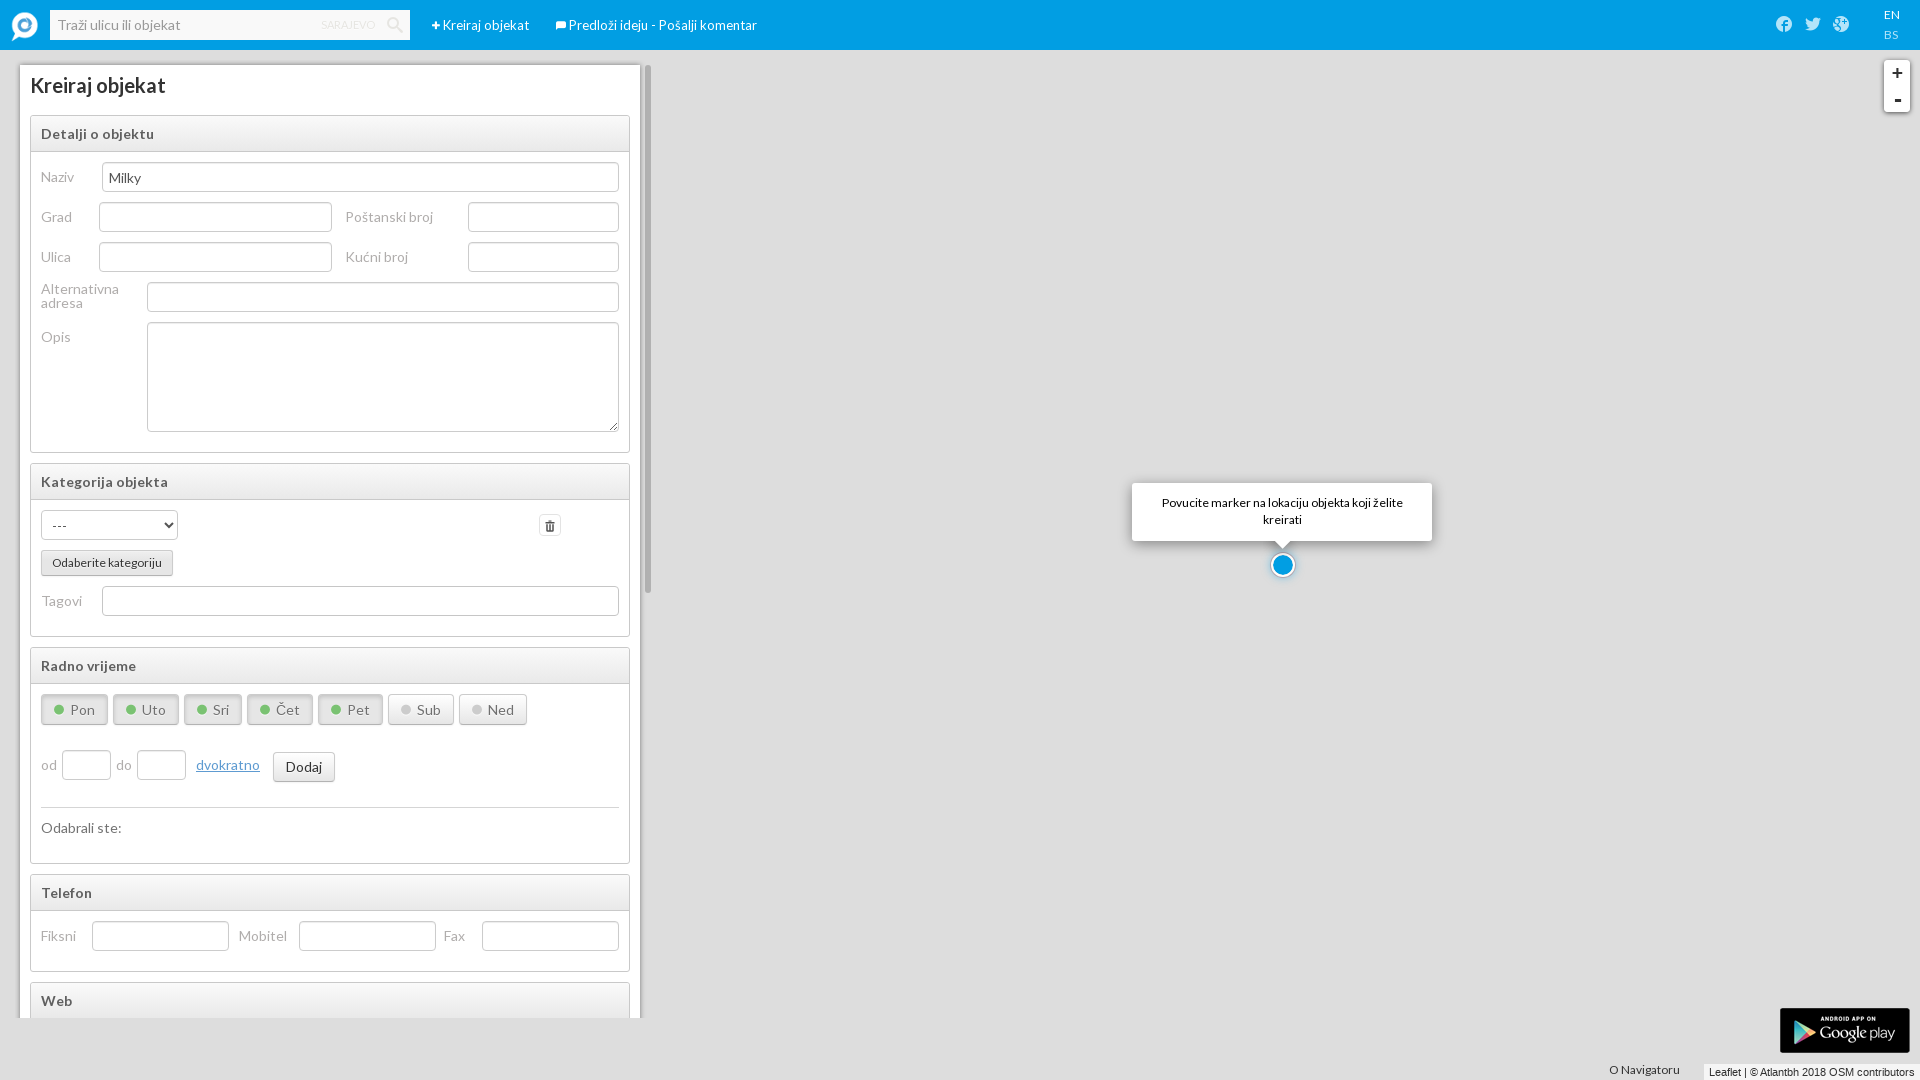

Selected value 5 from first category dropdown on //div[@class='span3']//select
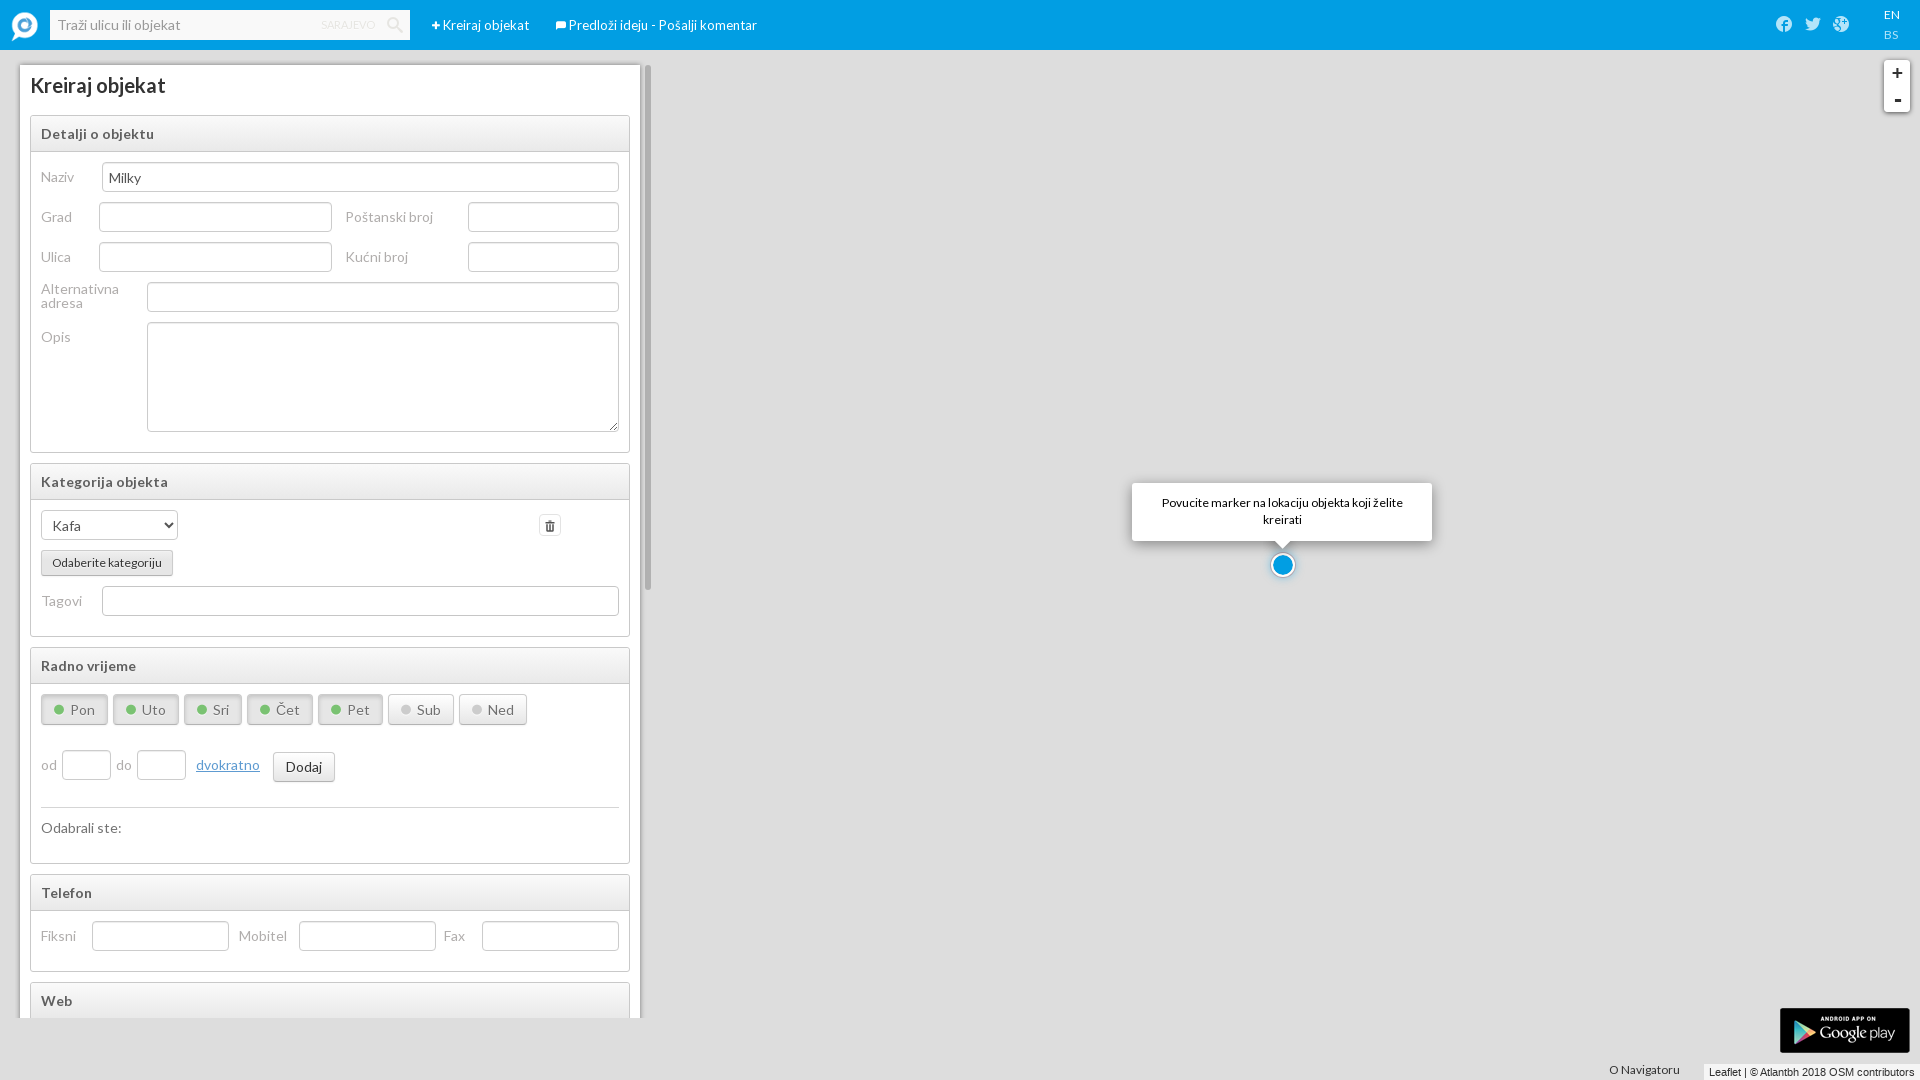

Selected value 52 from second category dropdown on //div[3]//select[1]
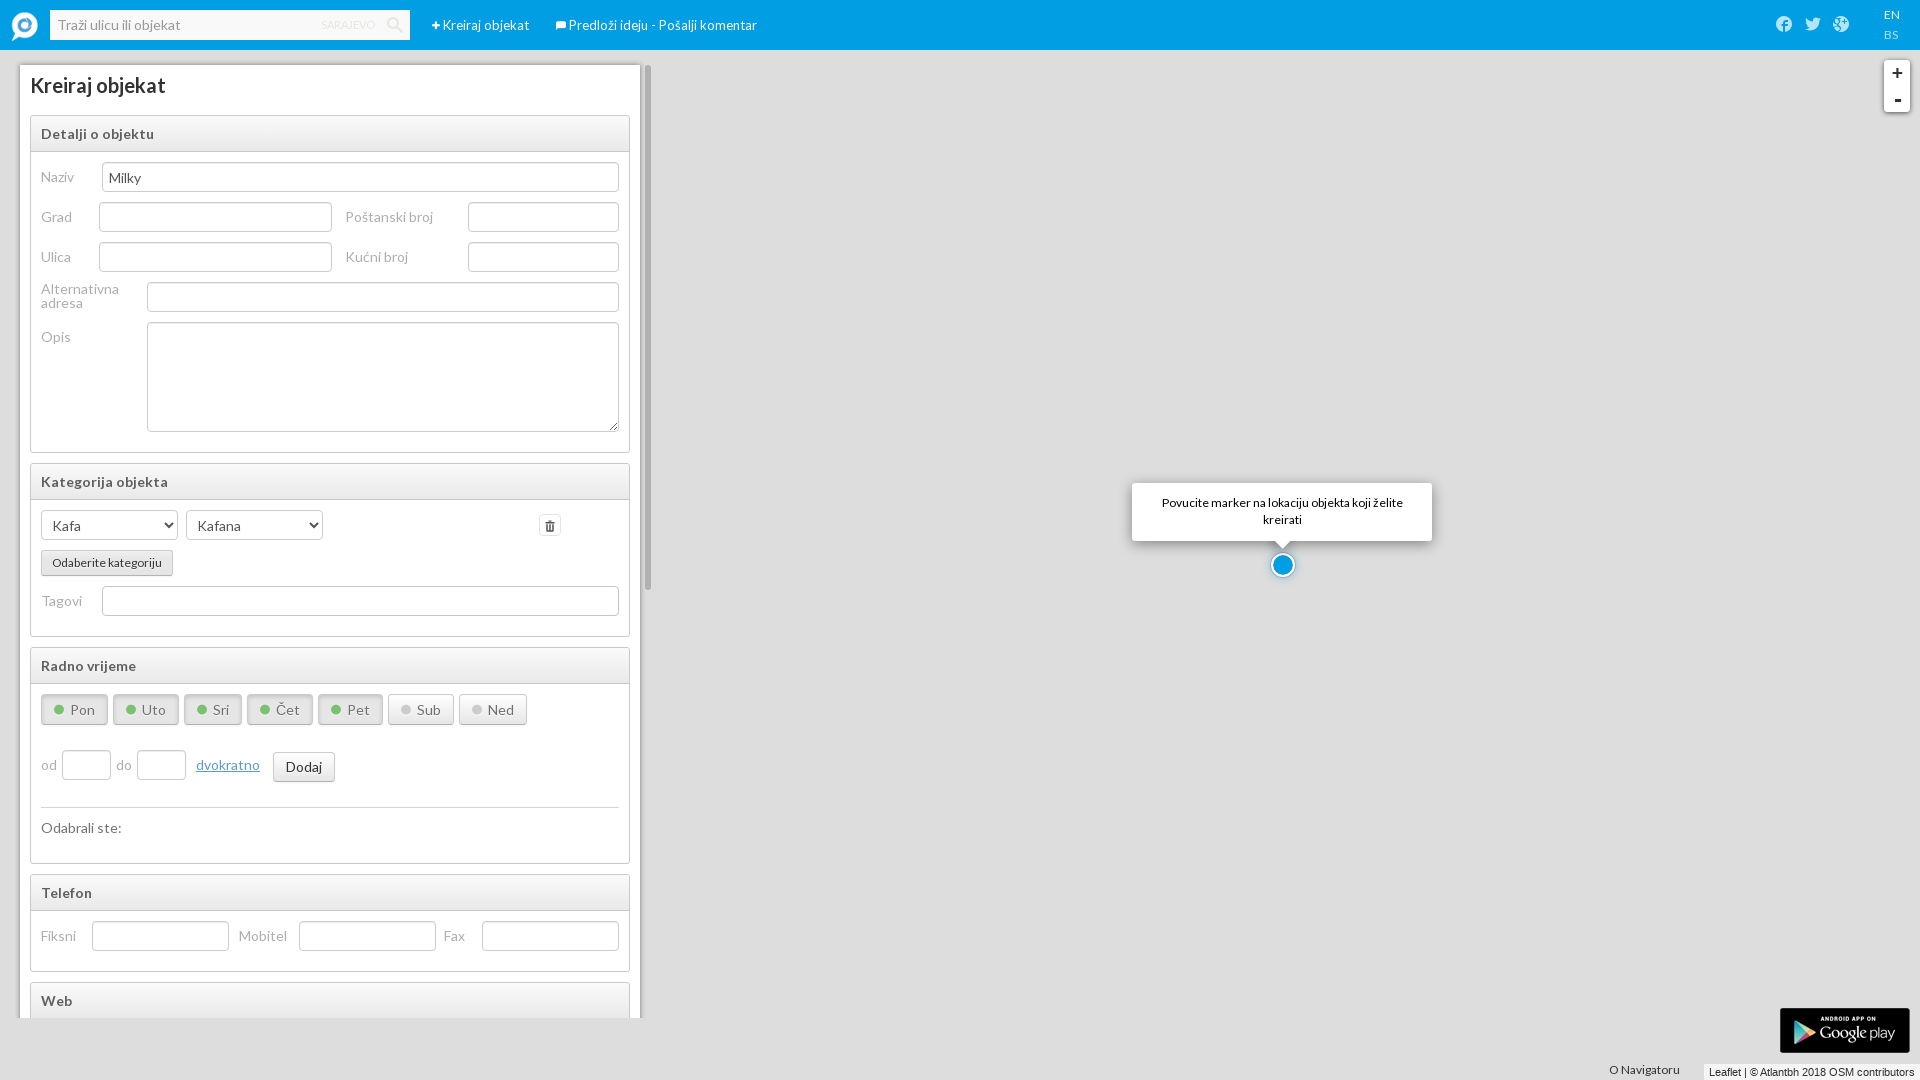

Selected value 51 from third category dropdown on //div[@class='span4']//select
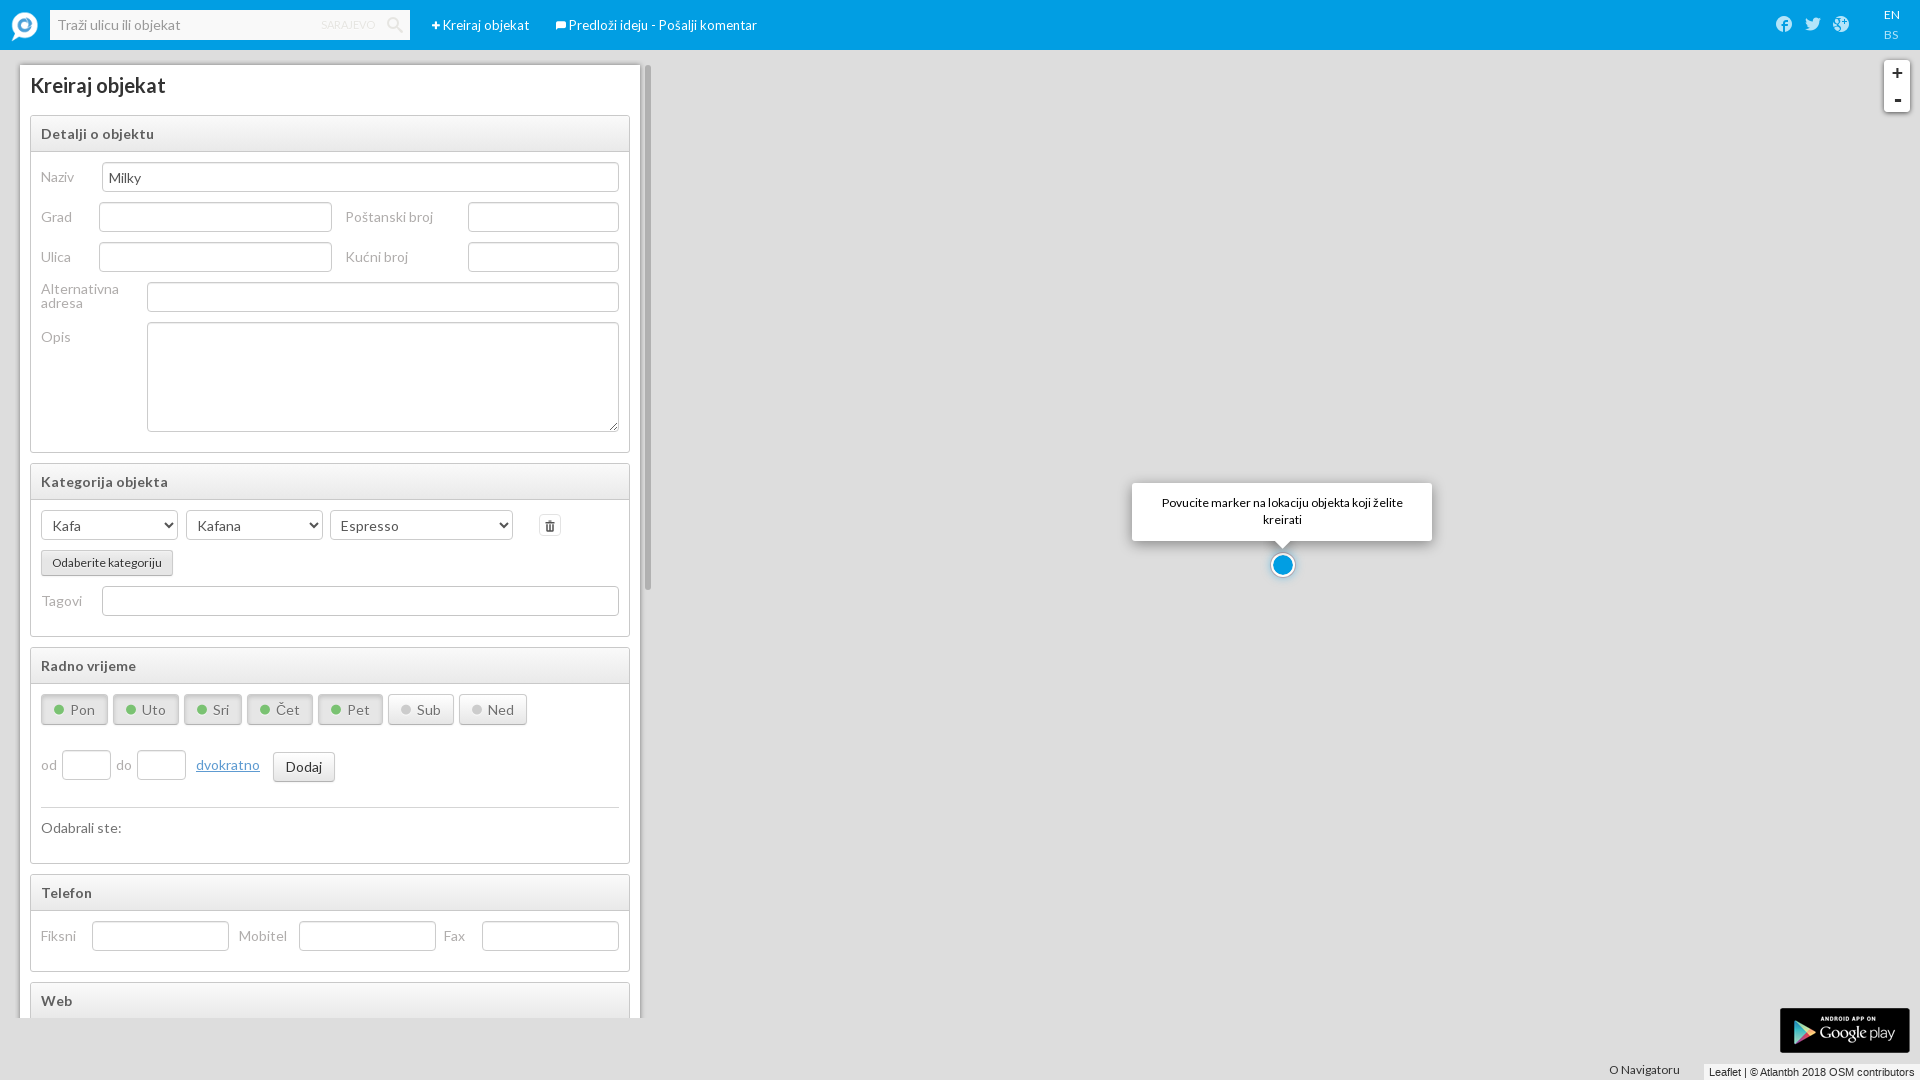

Moved marker position using JavaScript
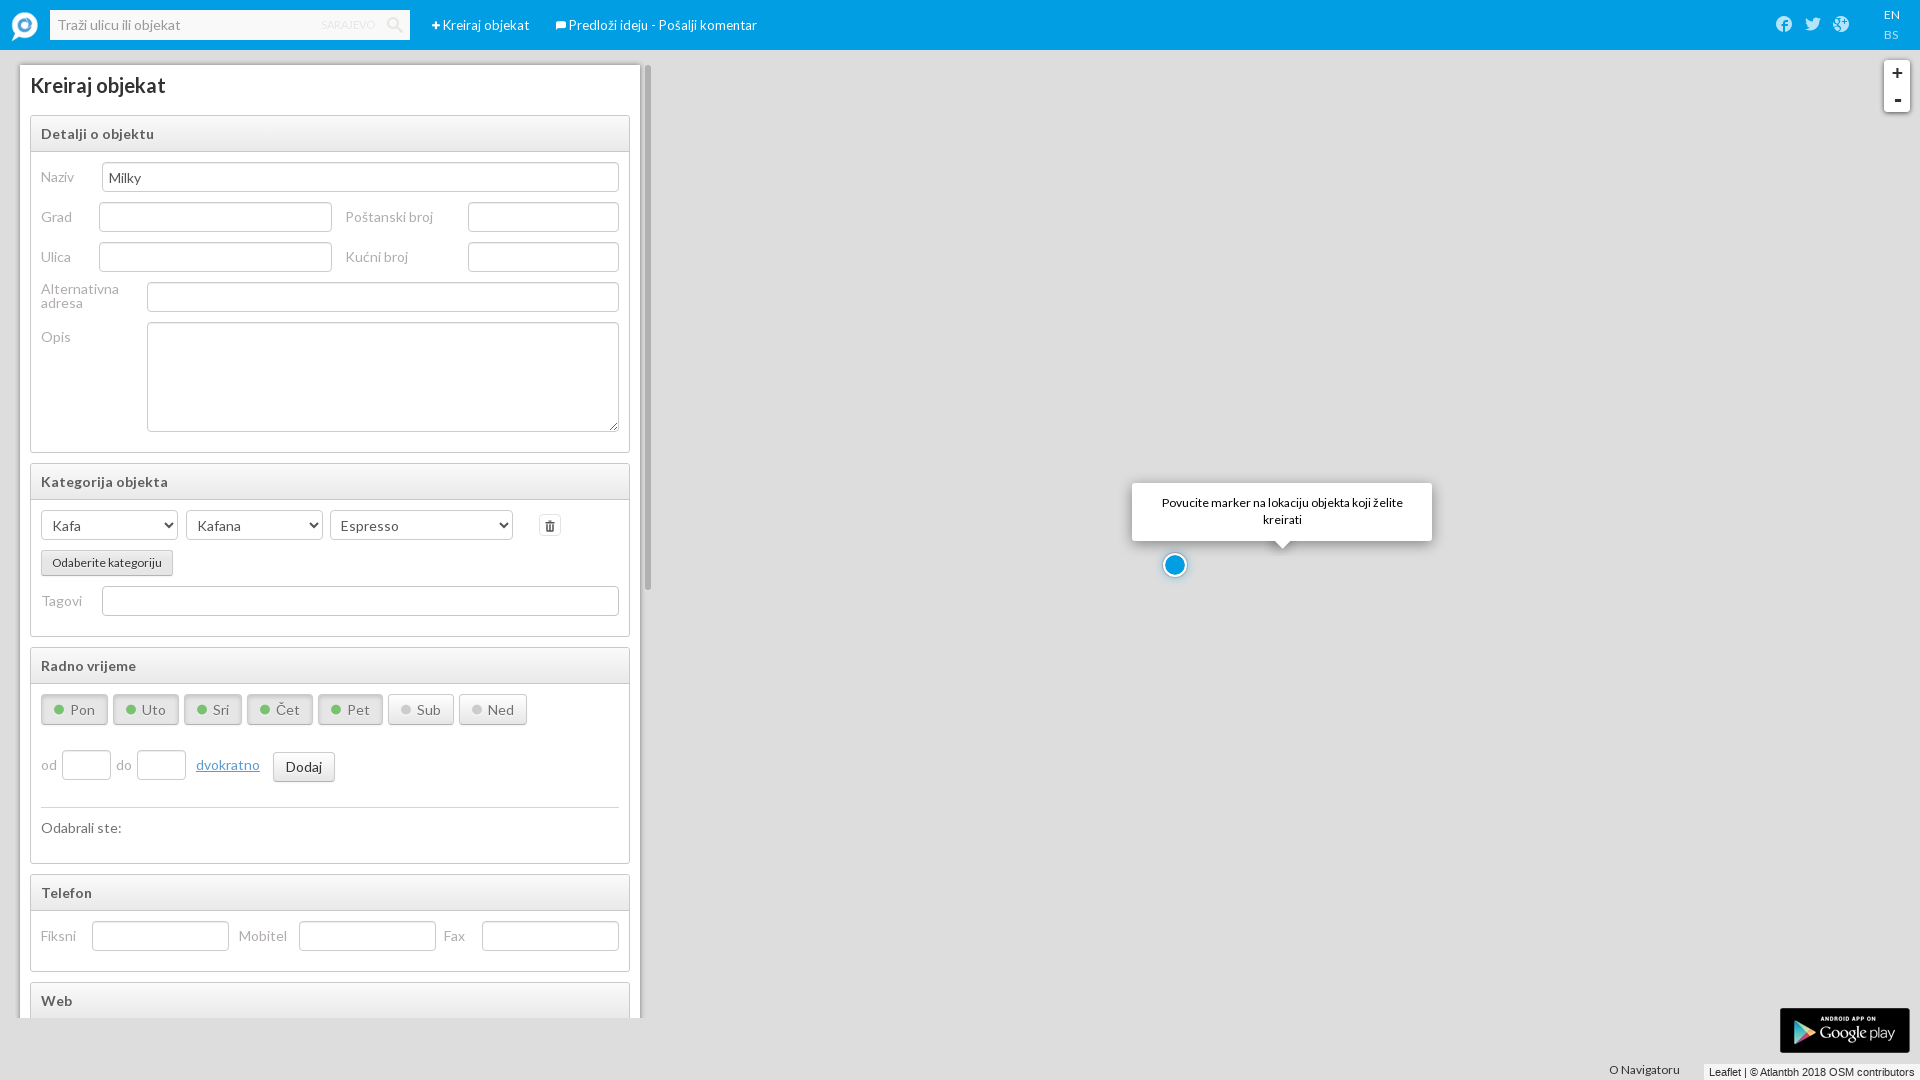

Scrolled create button into view
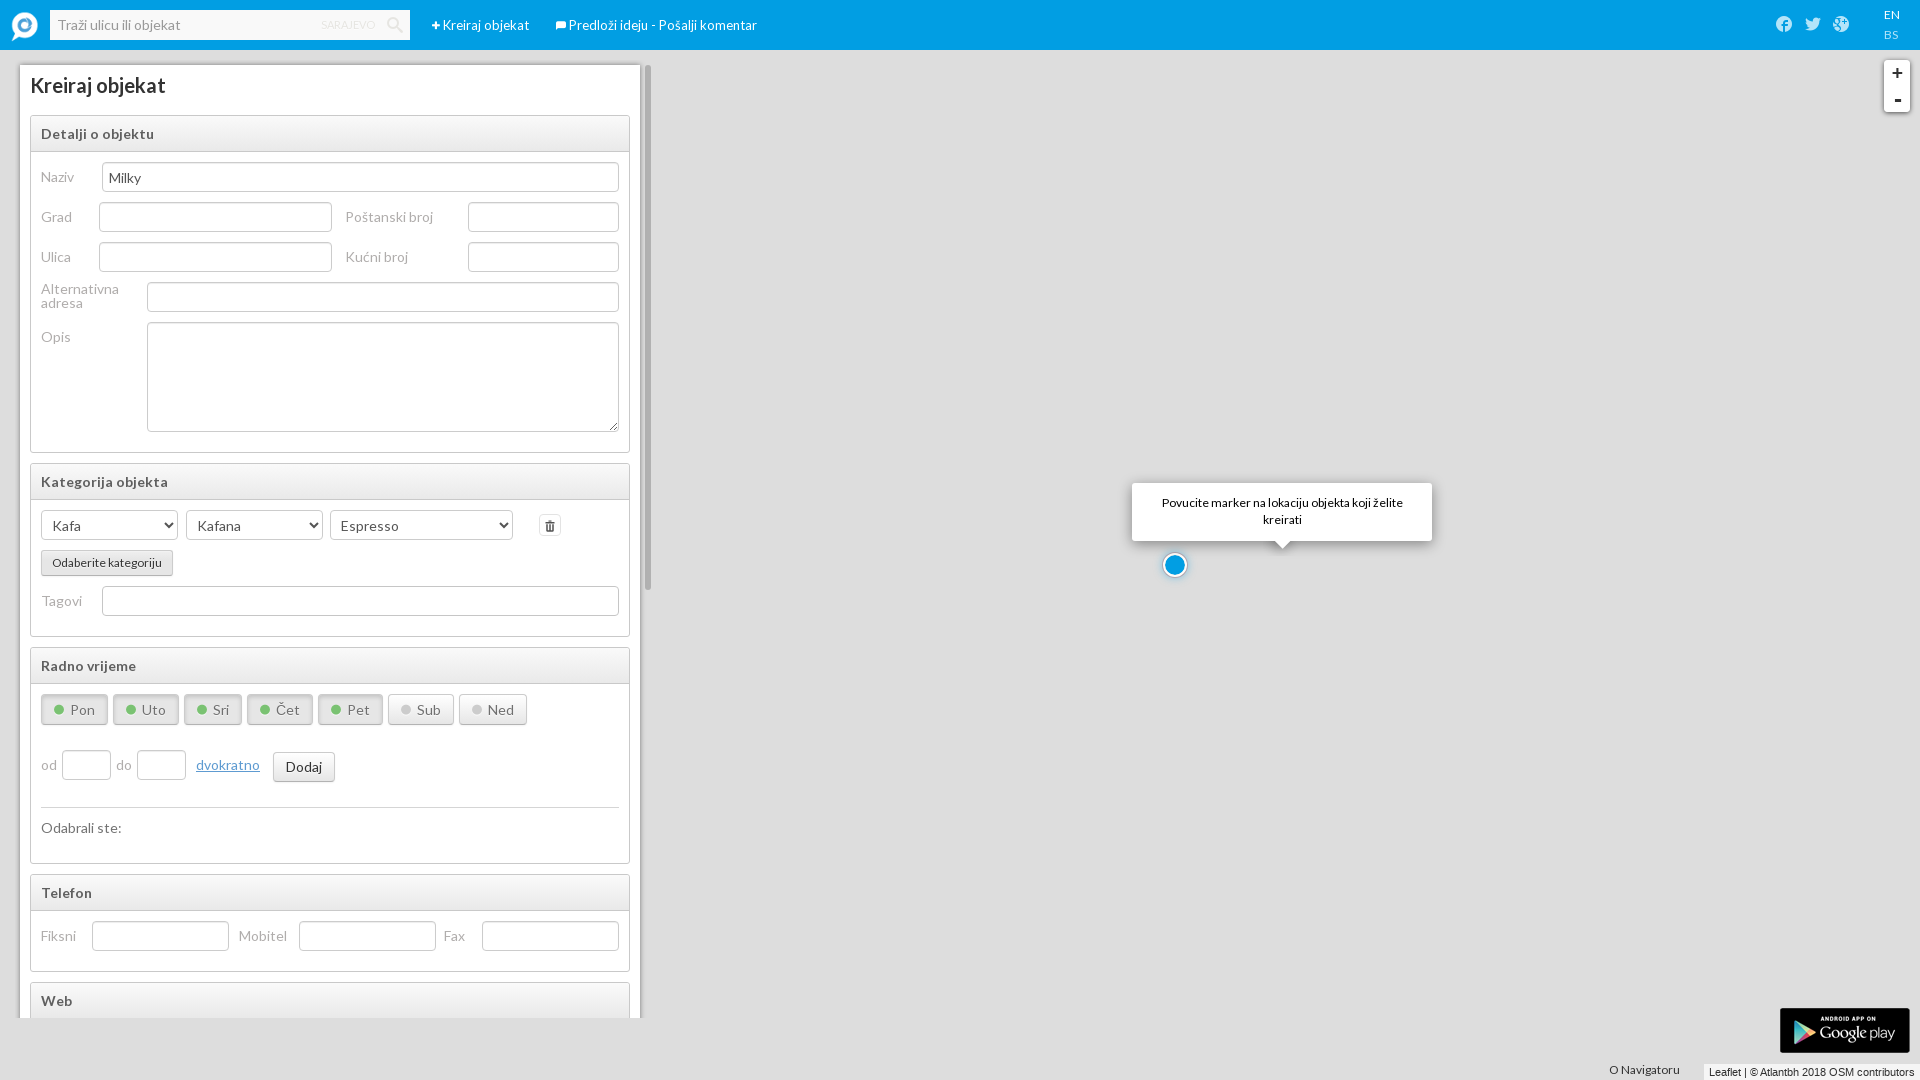

Clicked create button to submit form at (282, 988) on button.btn.btn-success
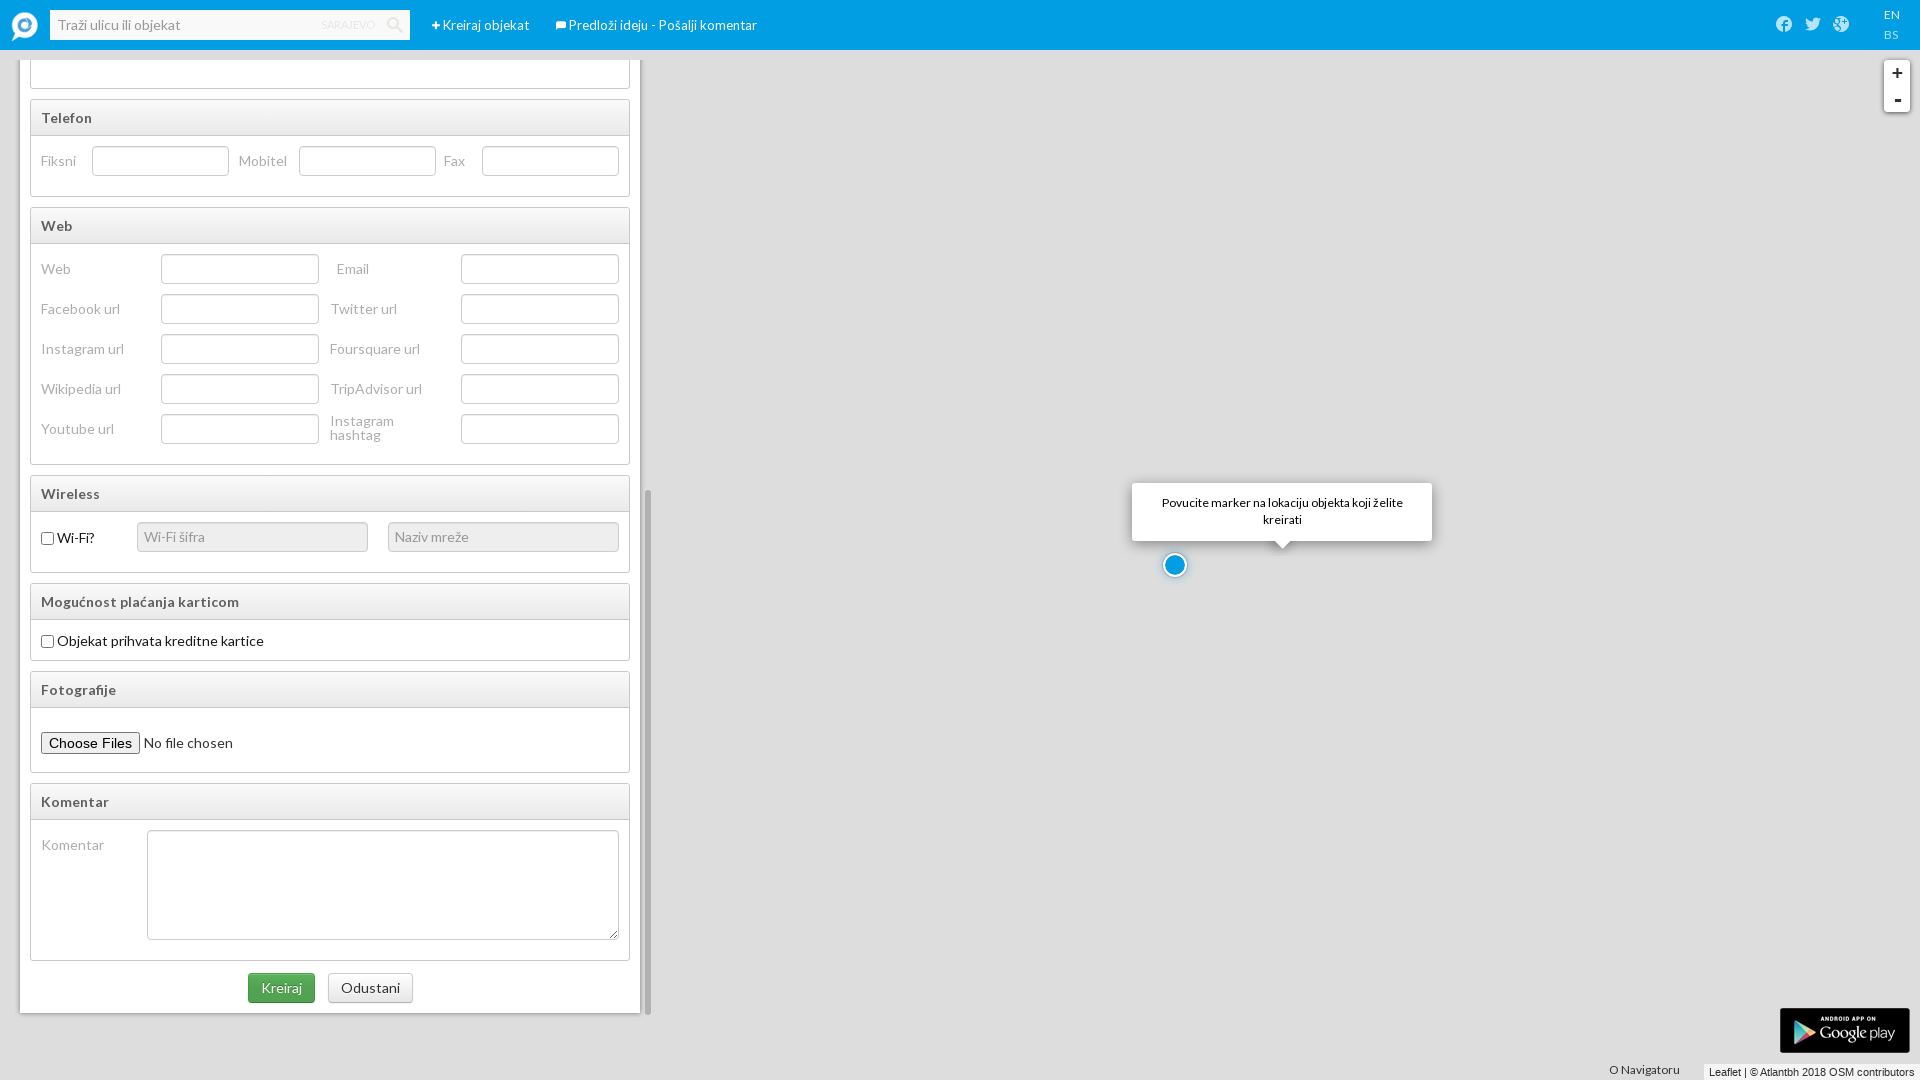

Waited 5 seconds for object creation to complete
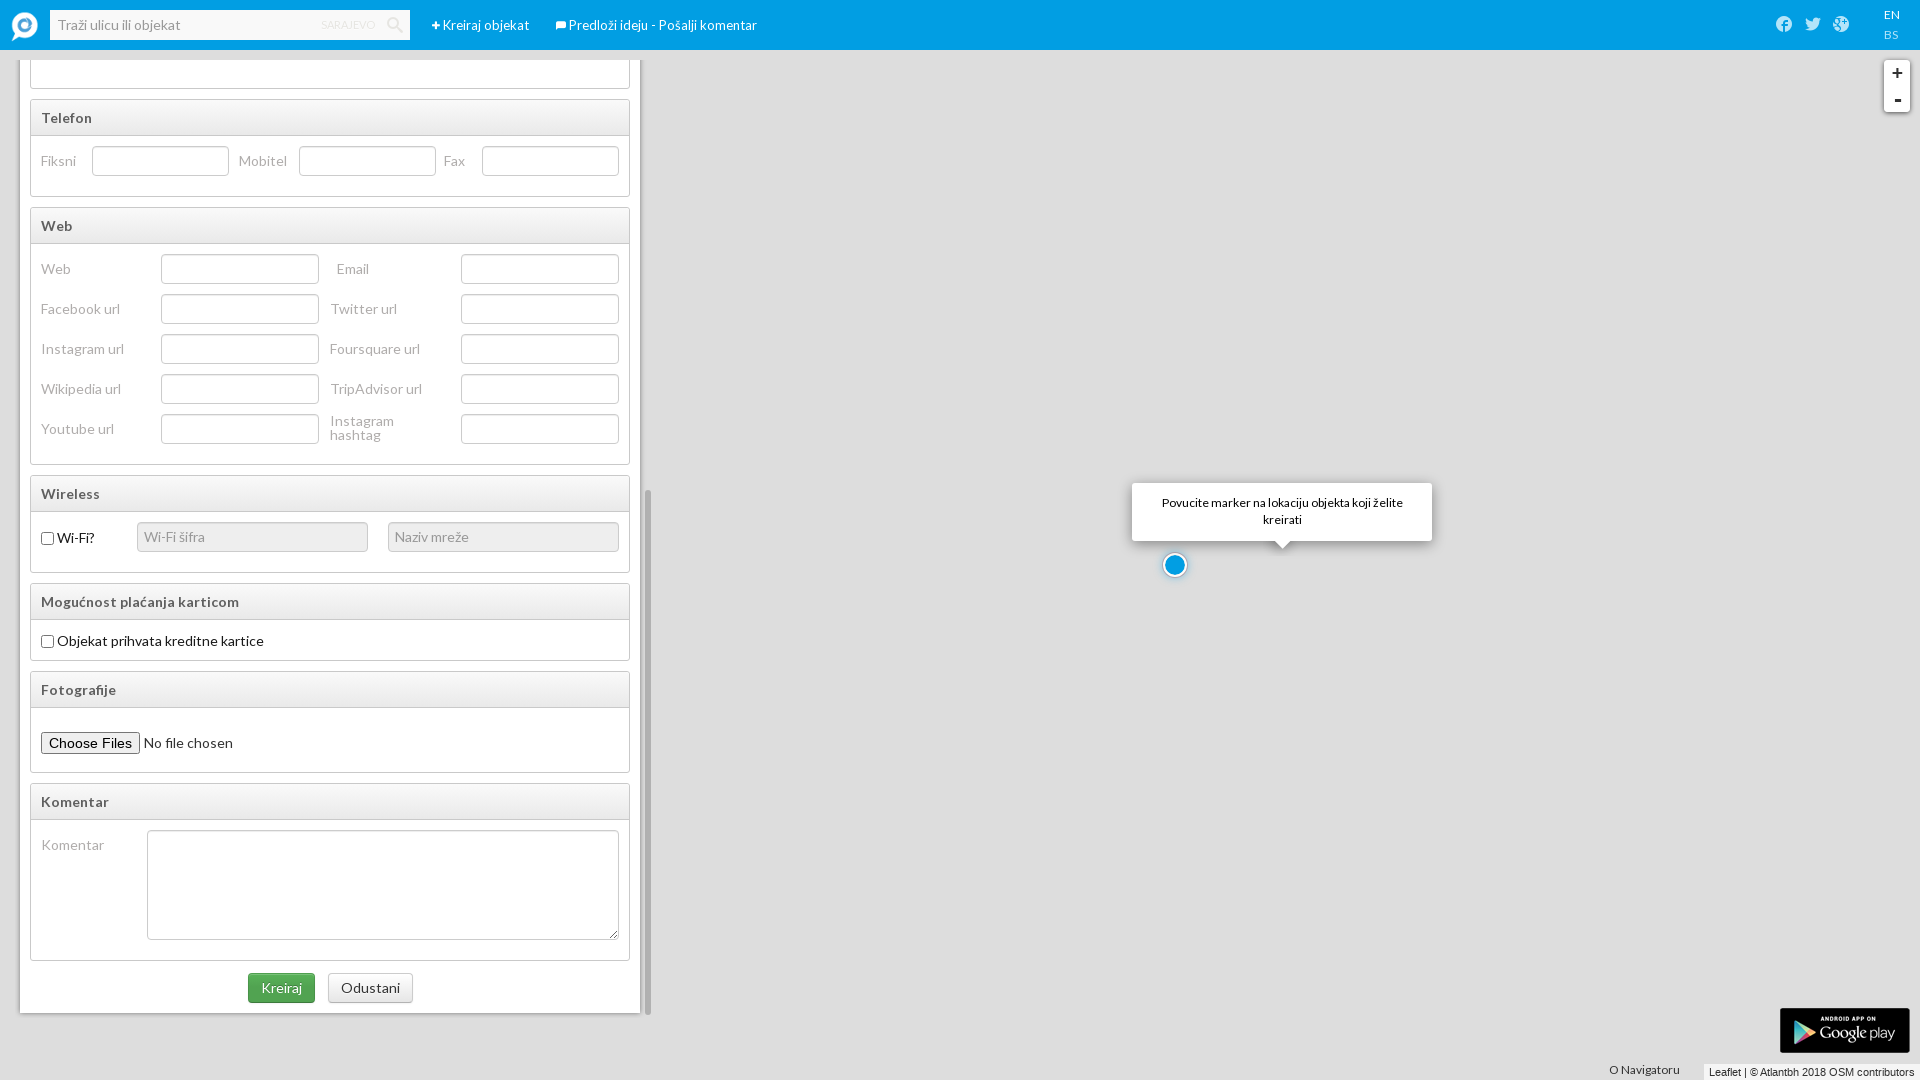

Reloaded the page
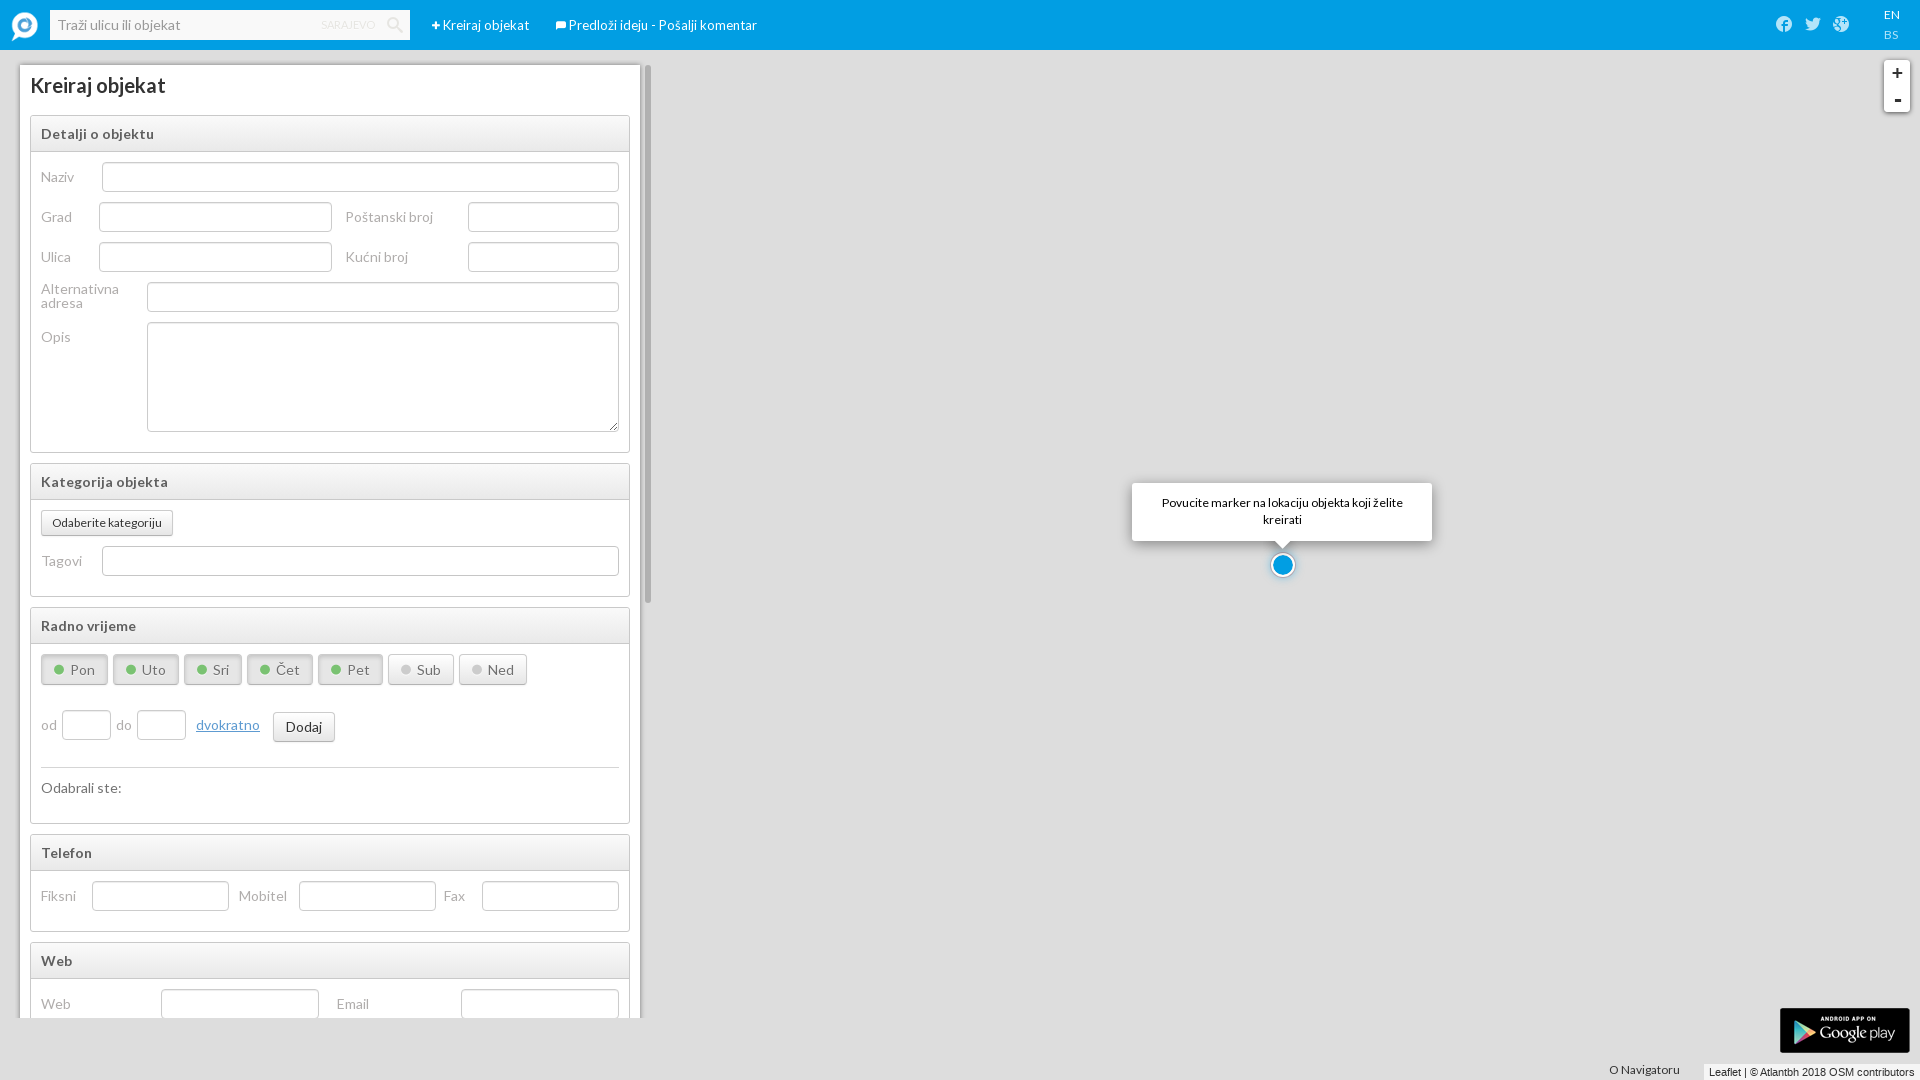

Filled search field with 'Milky' on input.ember-view.ember-text-field.tt-query
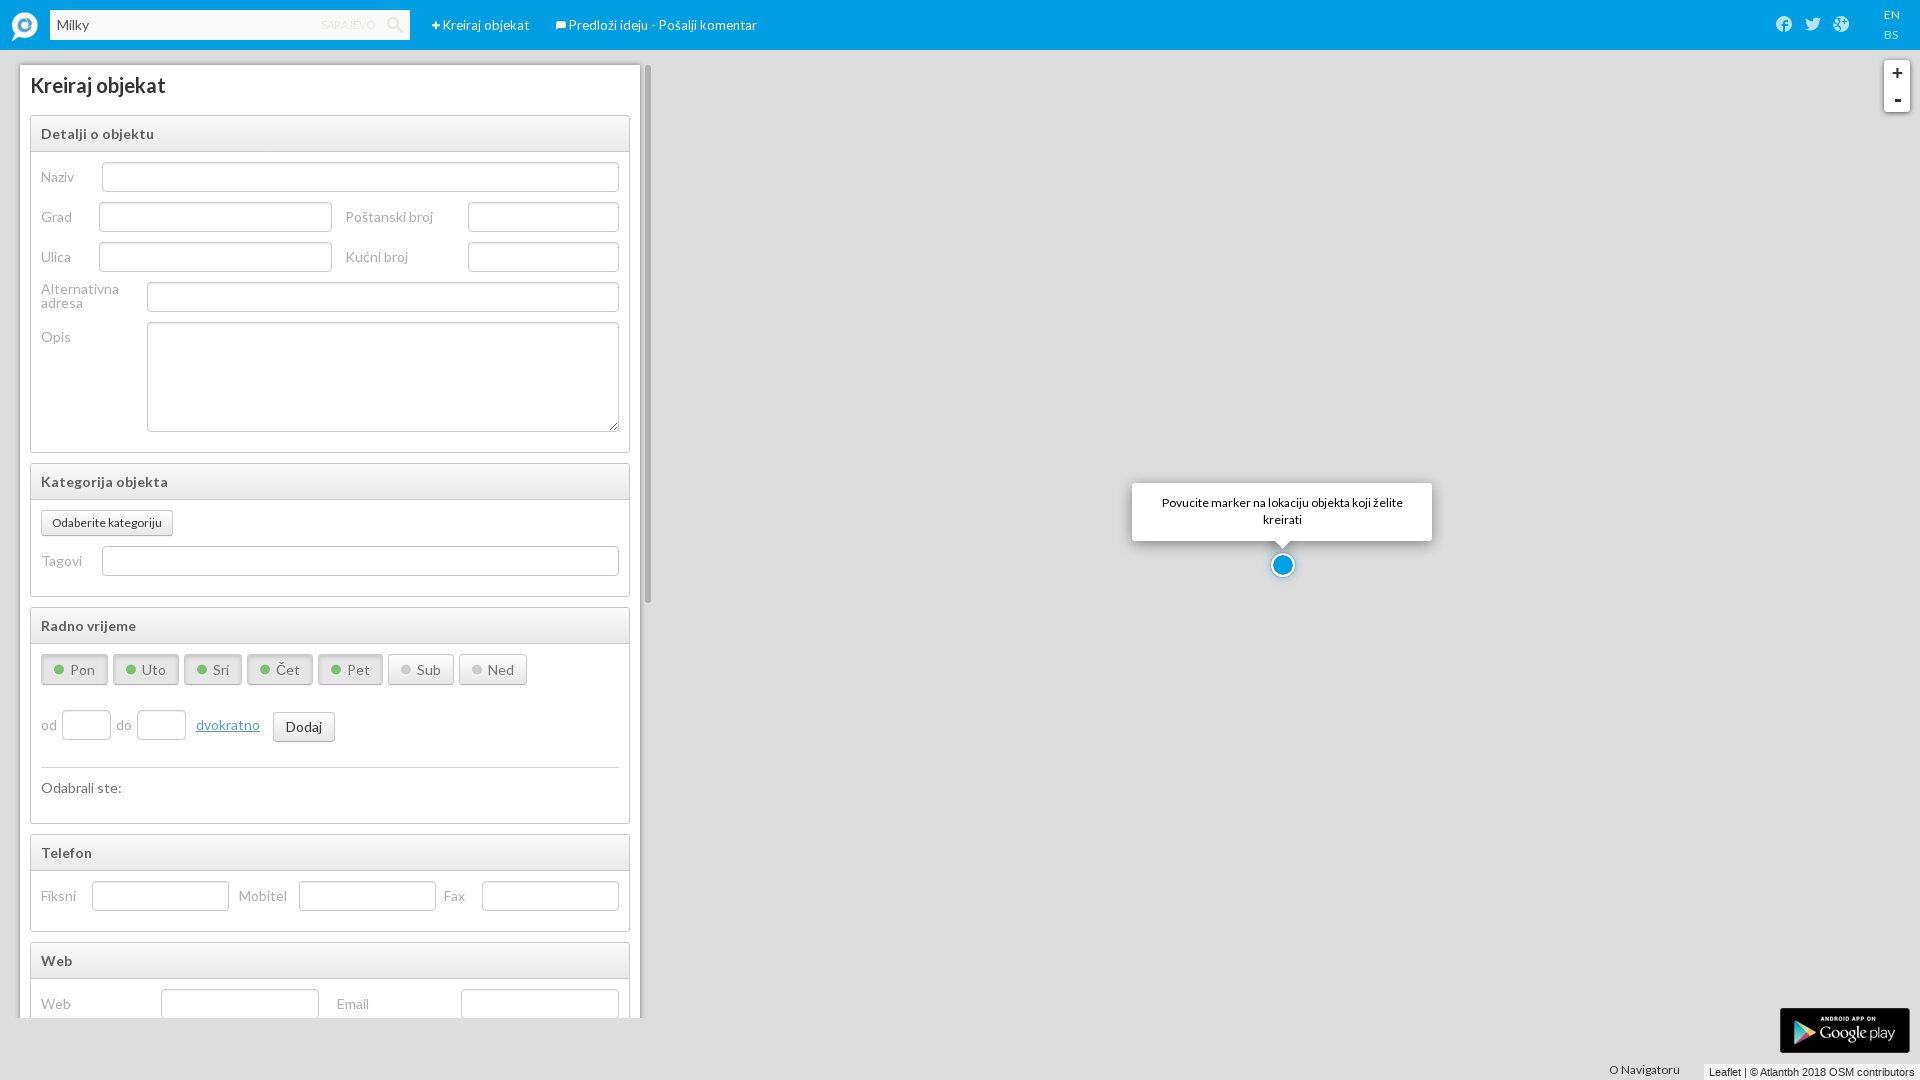

Clicked search button to find the created object at (395, 25) on span.iconav-search
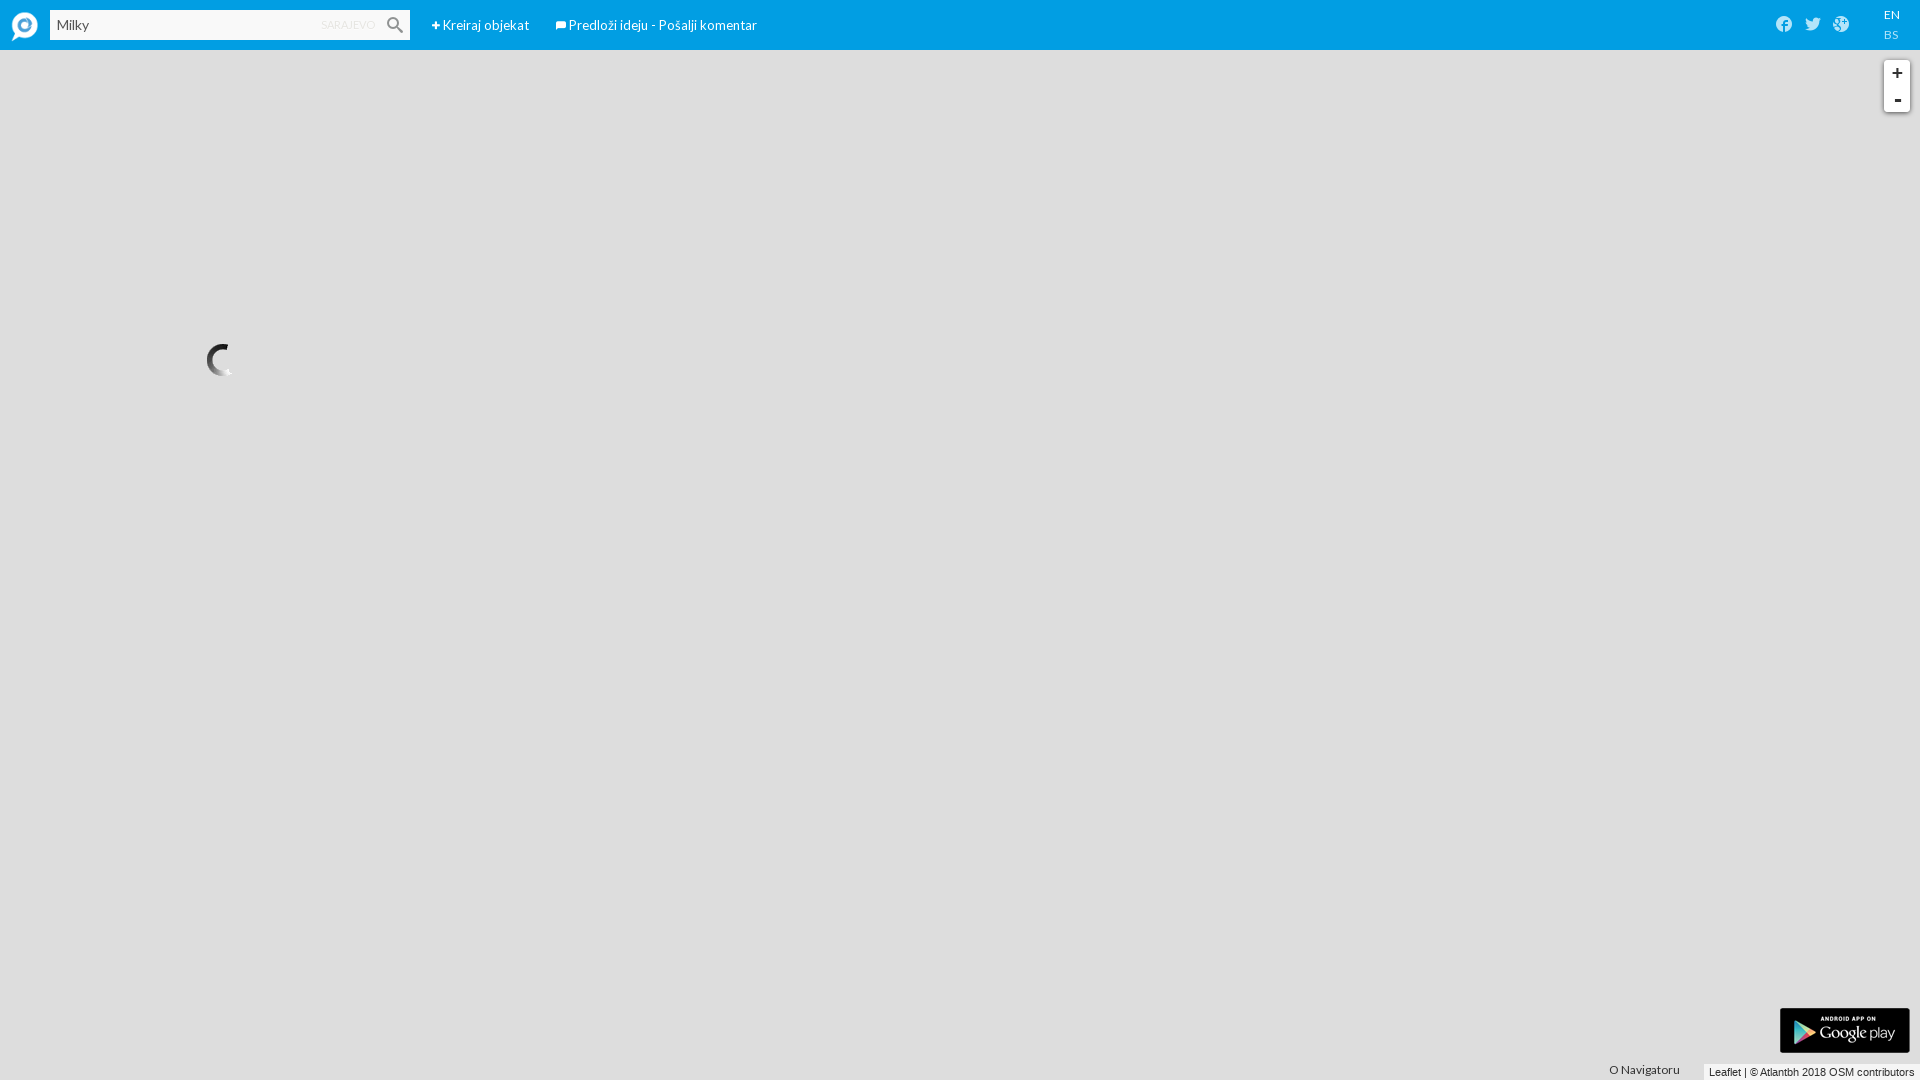

Clicked on 4th search result suggestion at (220, 492) on xpath=//li[4]
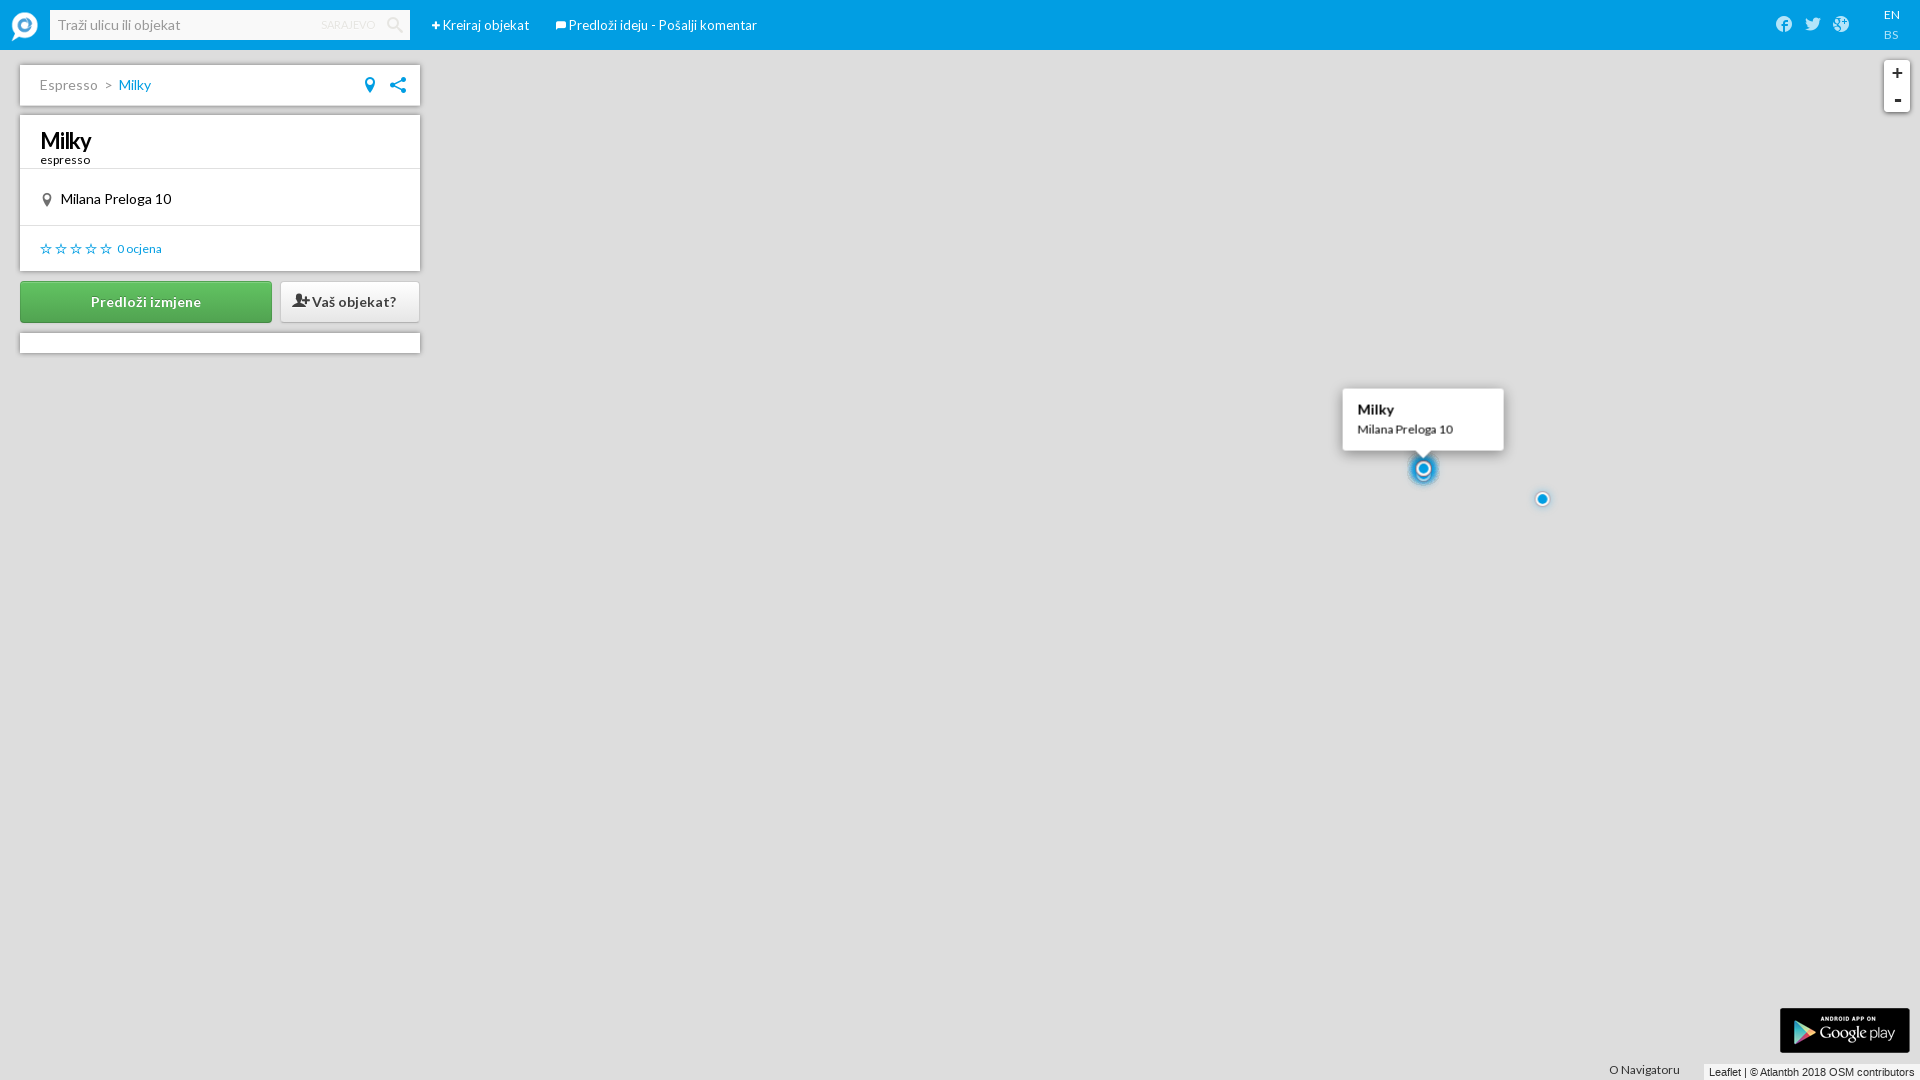

Waited 3 seconds for result page to load
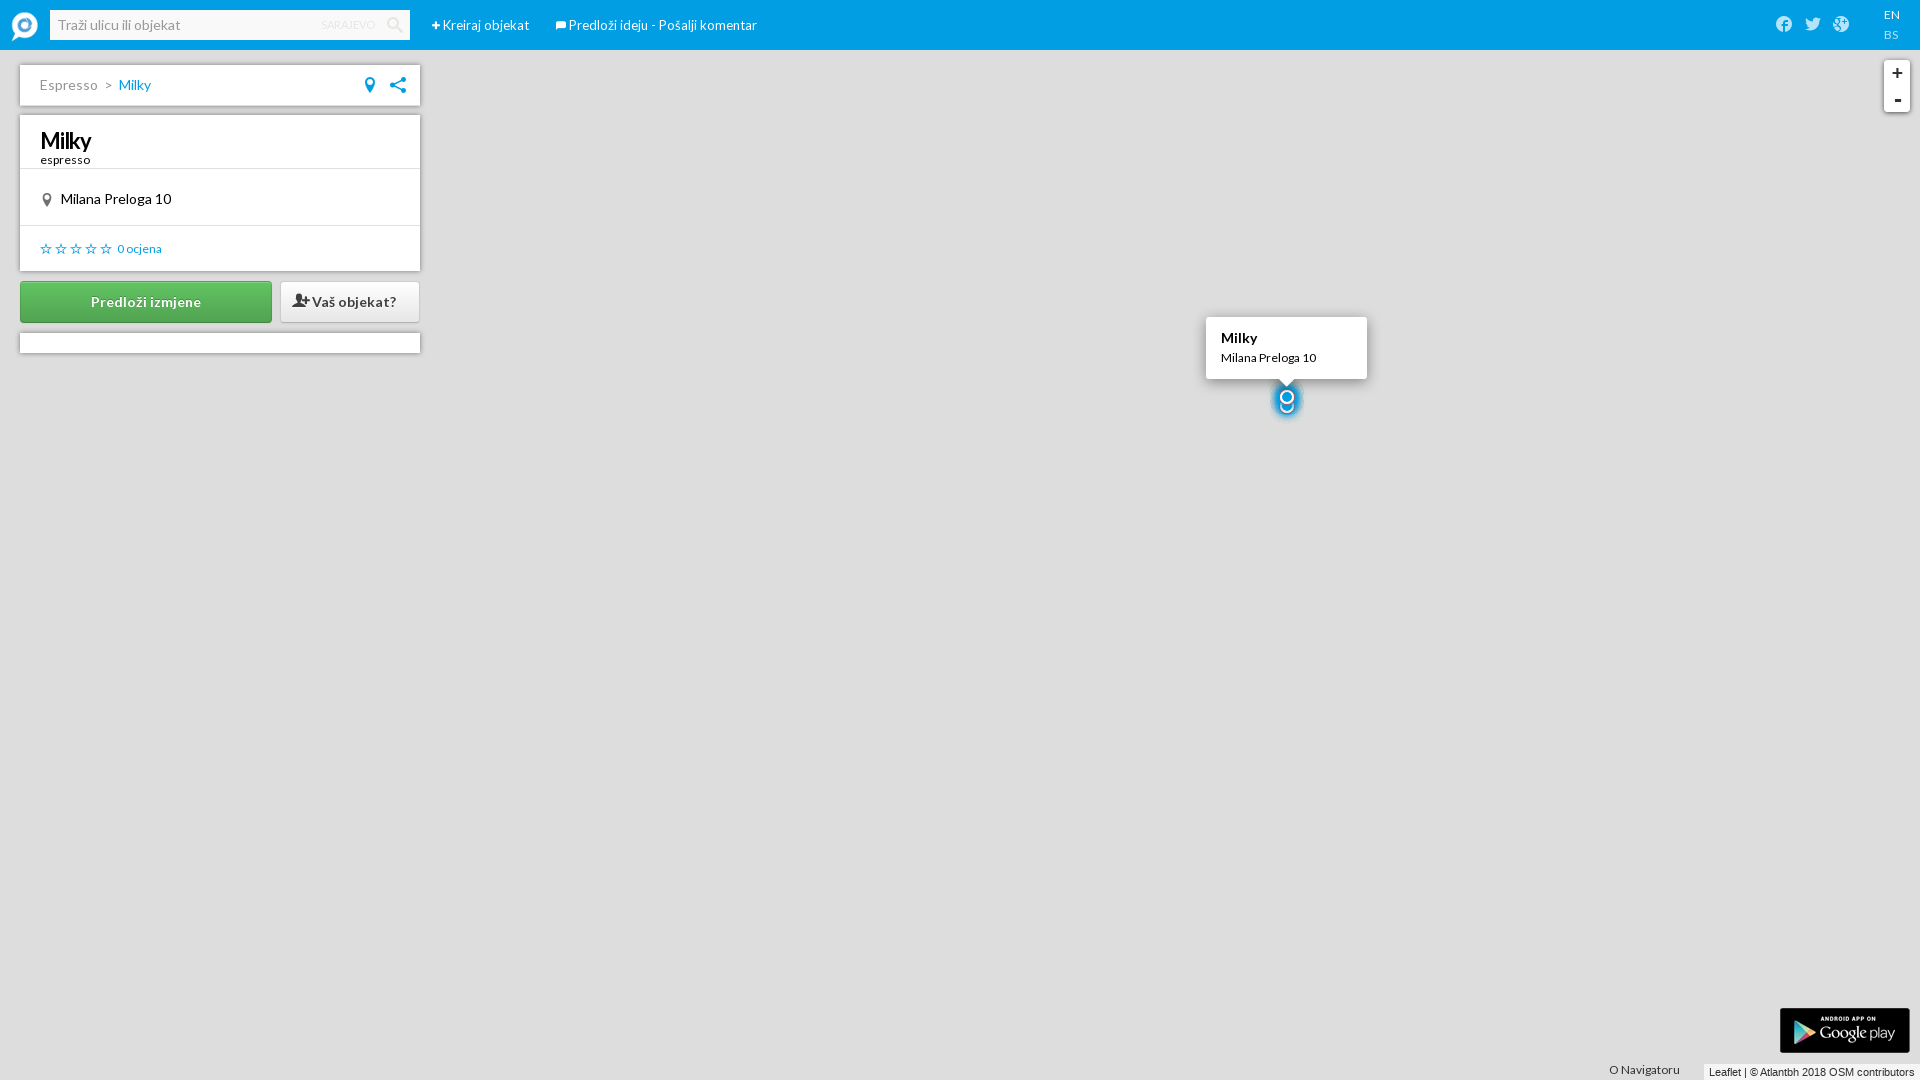

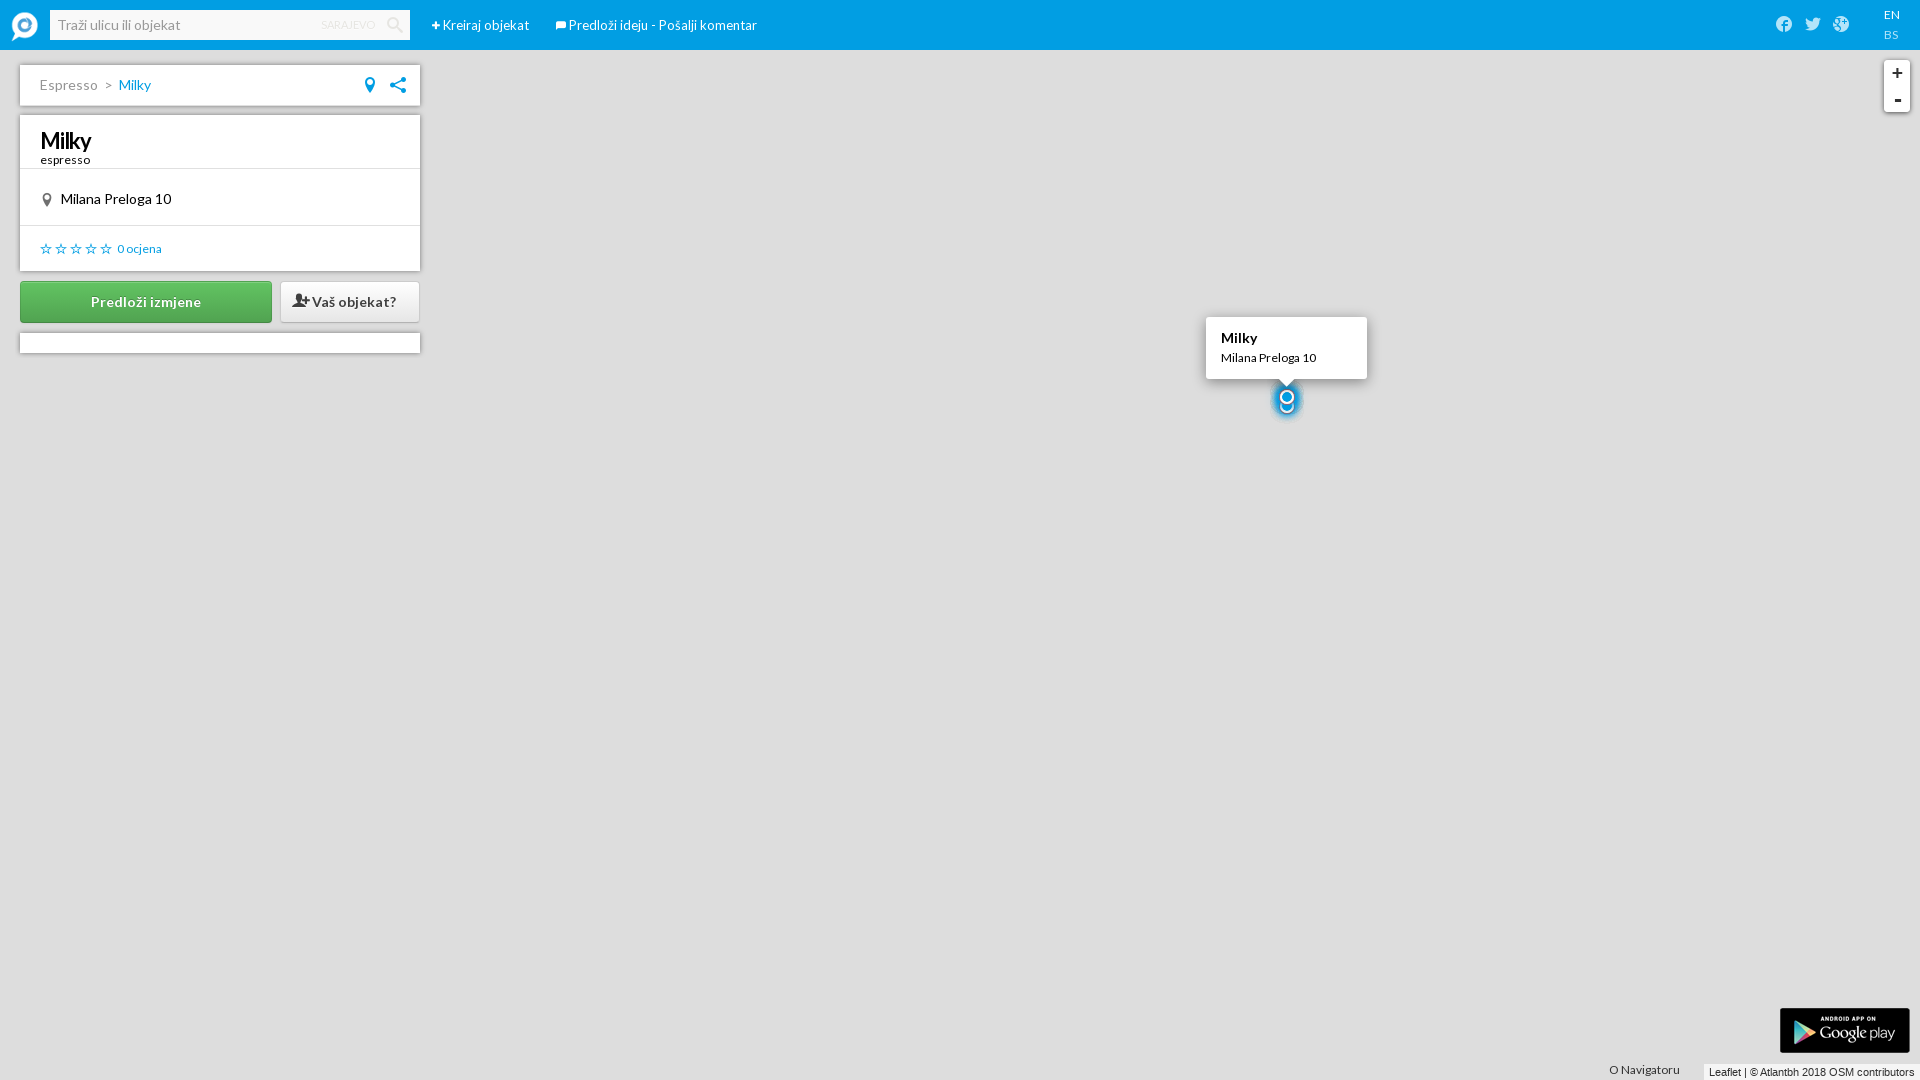